Tests that all navigation links in the sub-navigation bar are functional by clicking each one and verifying the page loads successfully.

Starting URL: https://www.w3schools.com/

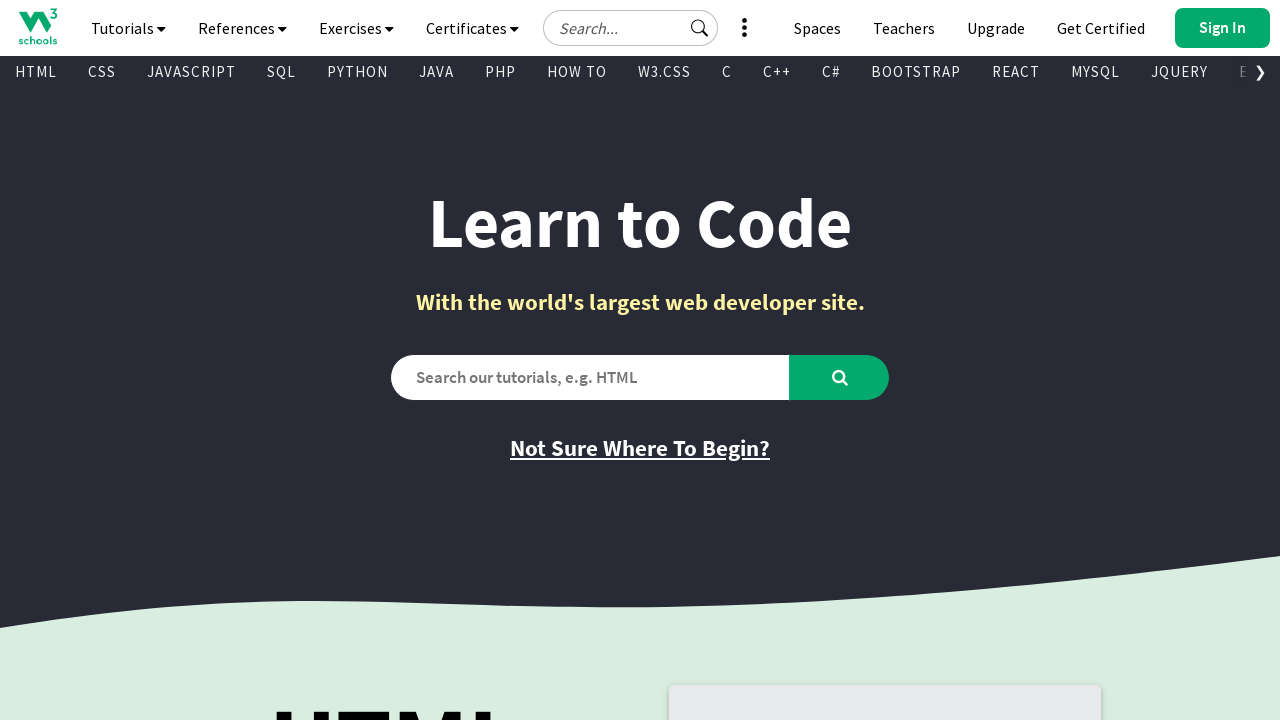

Clicked navigation link at xpath //*[@id='subtopnav']/a[1] at (36, 72) on xpath=//*[@id='subtopnav']/a[1]
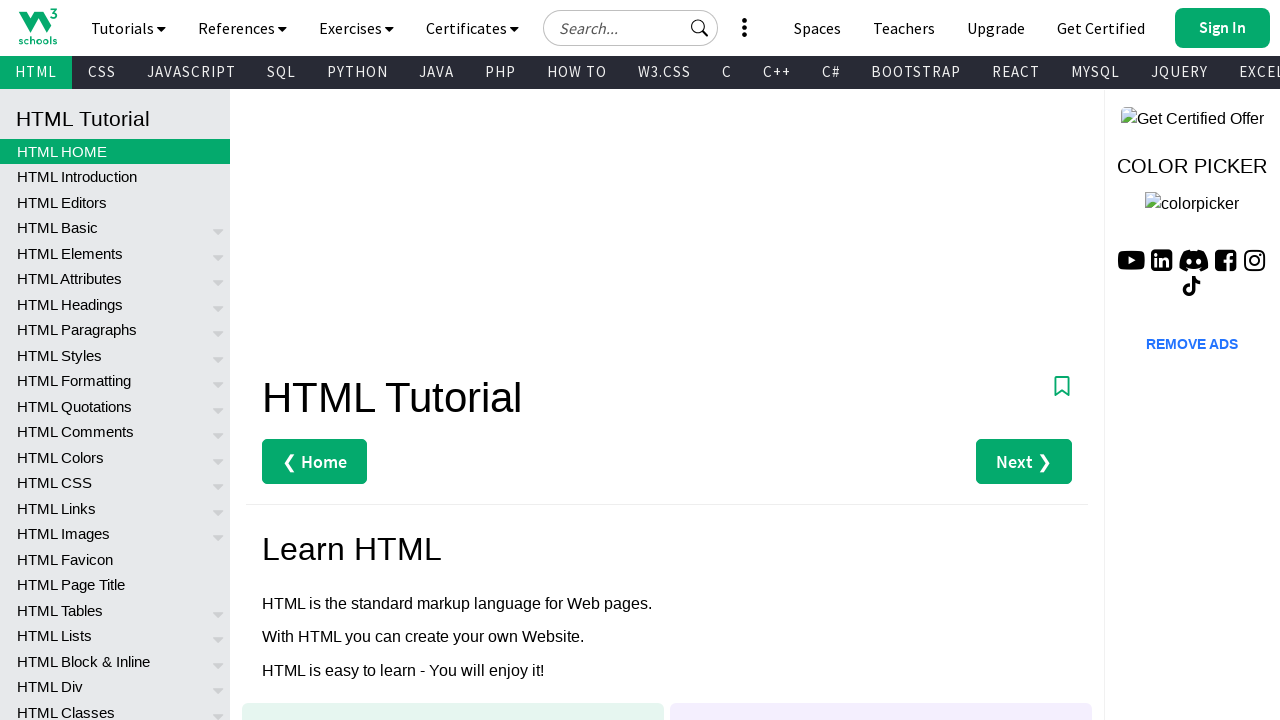

Page loaded successfully (domcontentloaded)
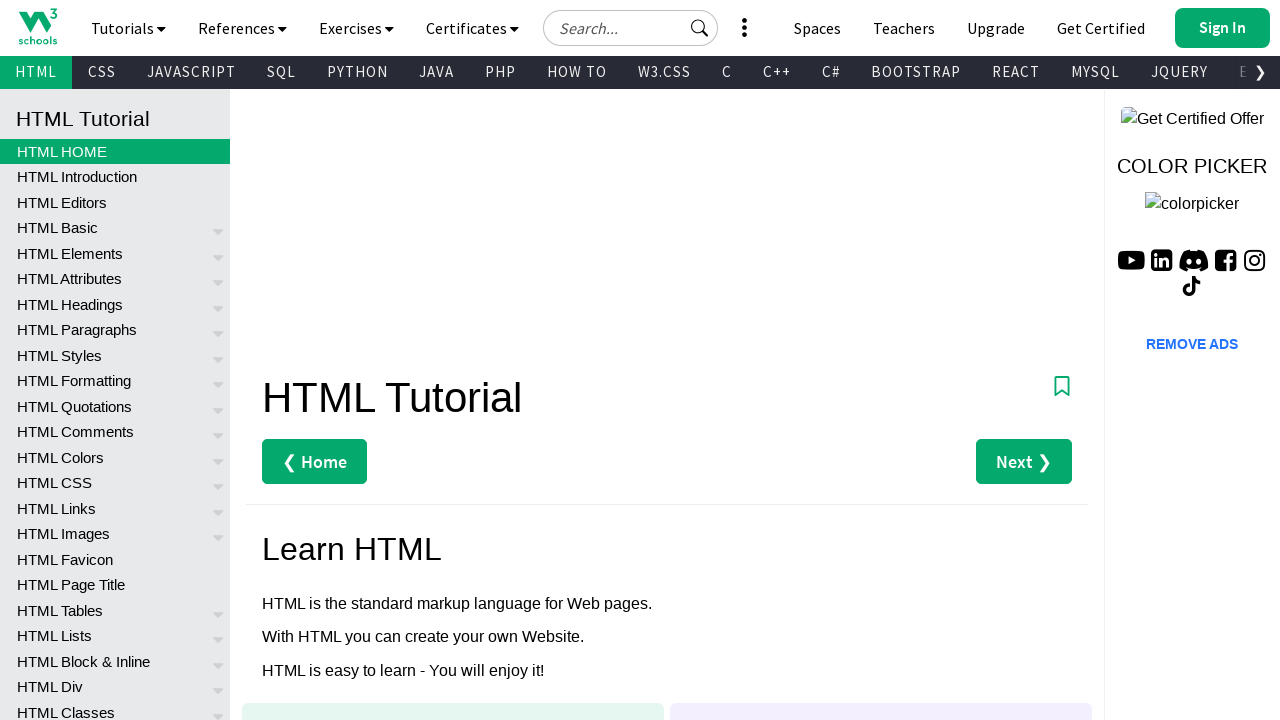

Navigated back to W3Schools homepage for next link test
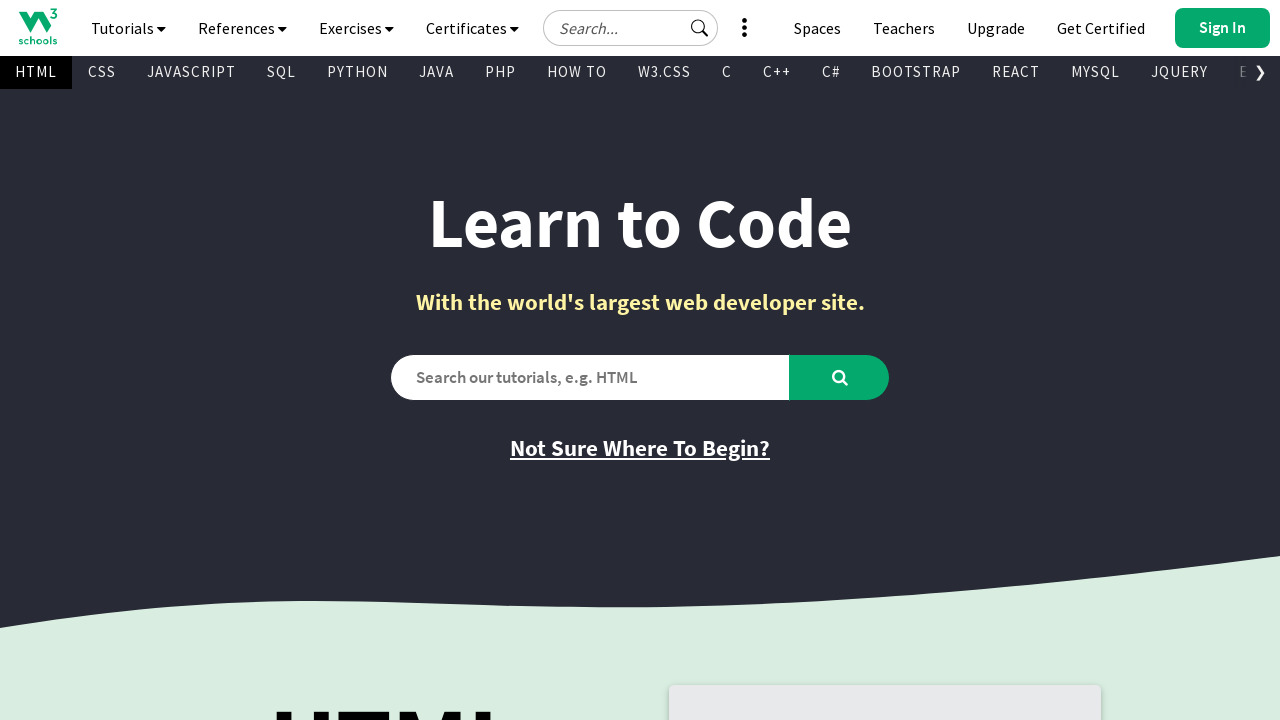

Clicked navigation link at xpath //*[@id='subtopnav']/a[2] at (102, 72) on xpath=//*[@id='subtopnav']/a[2]
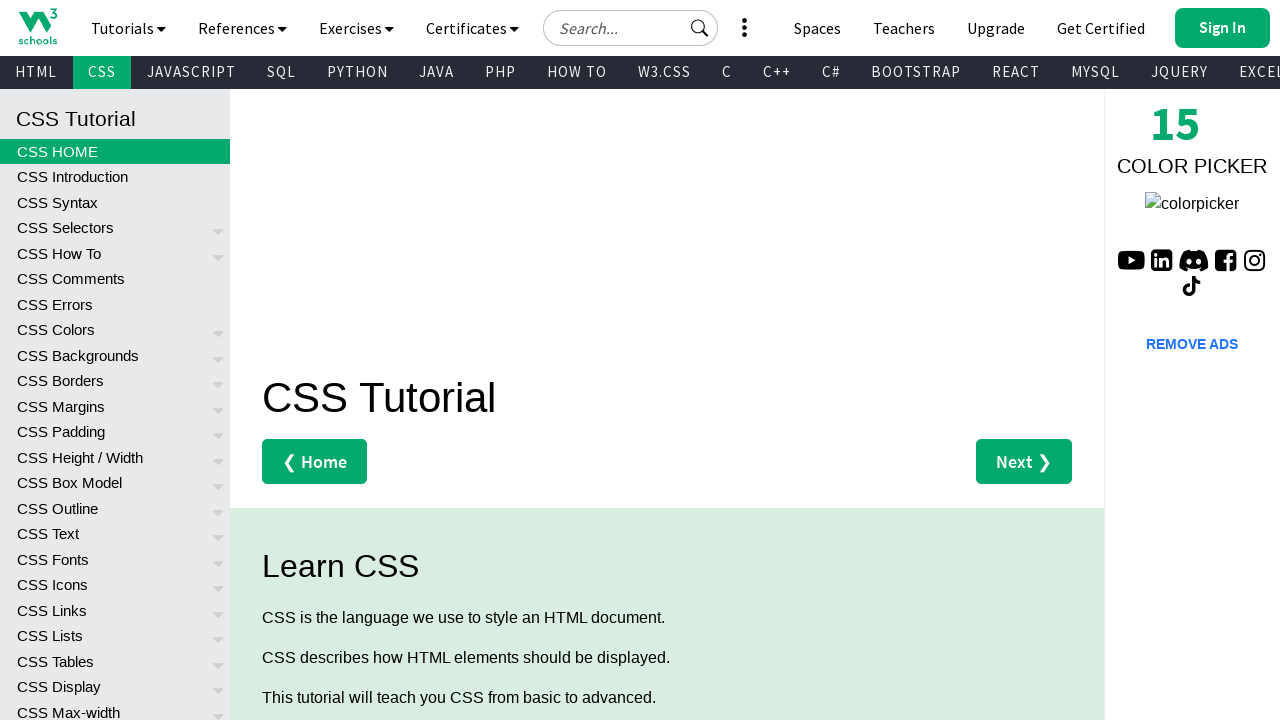

Page loaded successfully (domcontentloaded)
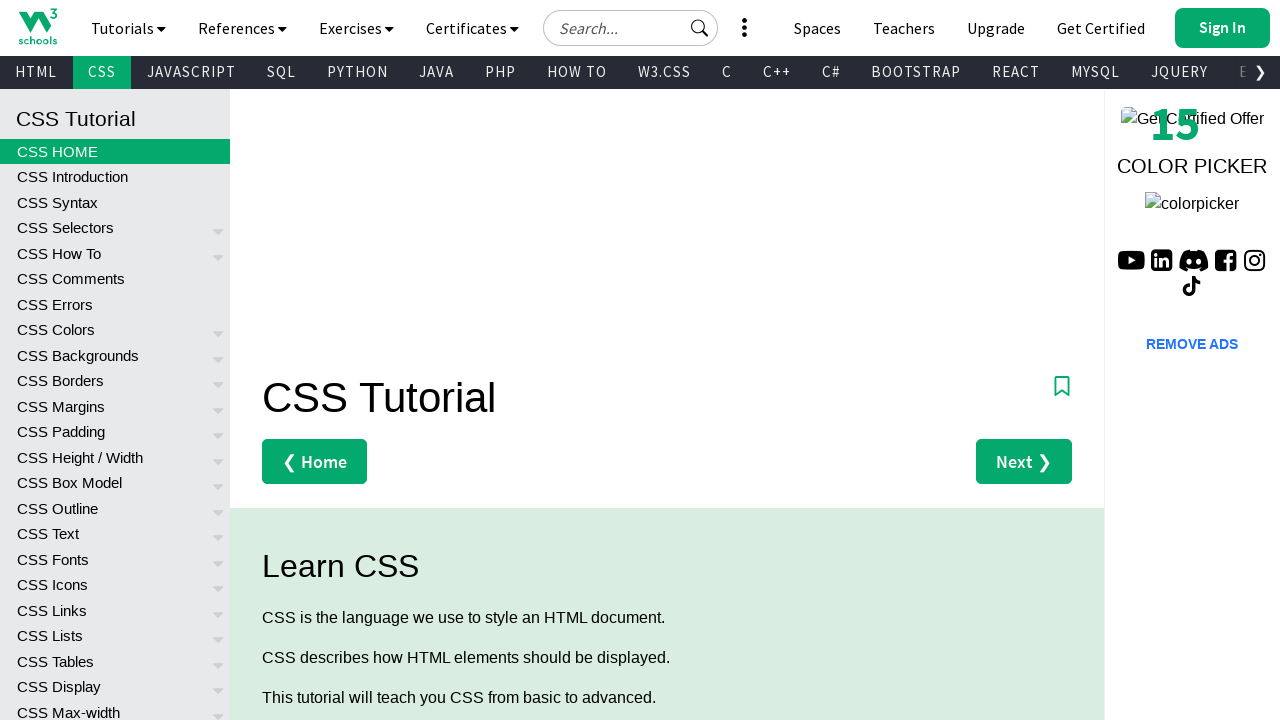

Navigated back to W3Schools homepage for next link test
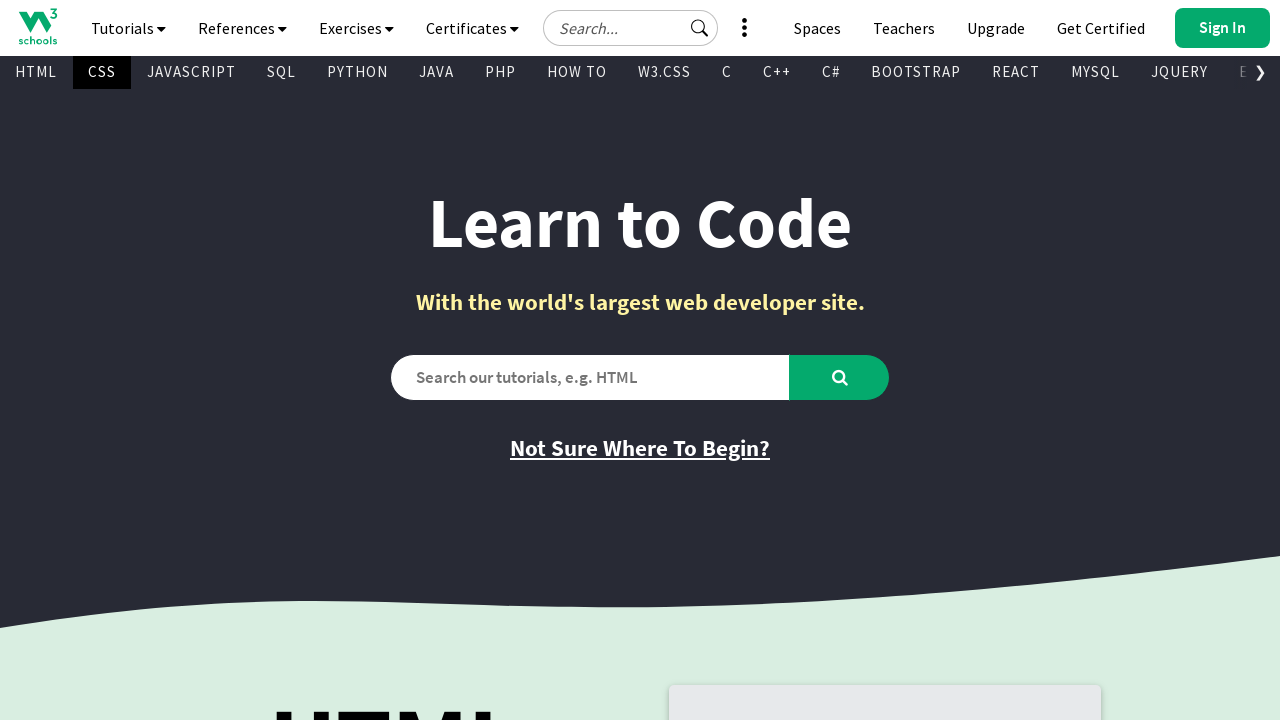

Clicked navigation link at xpath //*[@id='subtopnav']/a[3] at (192, 72) on xpath=//*[@id='subtopnav']/a[3]
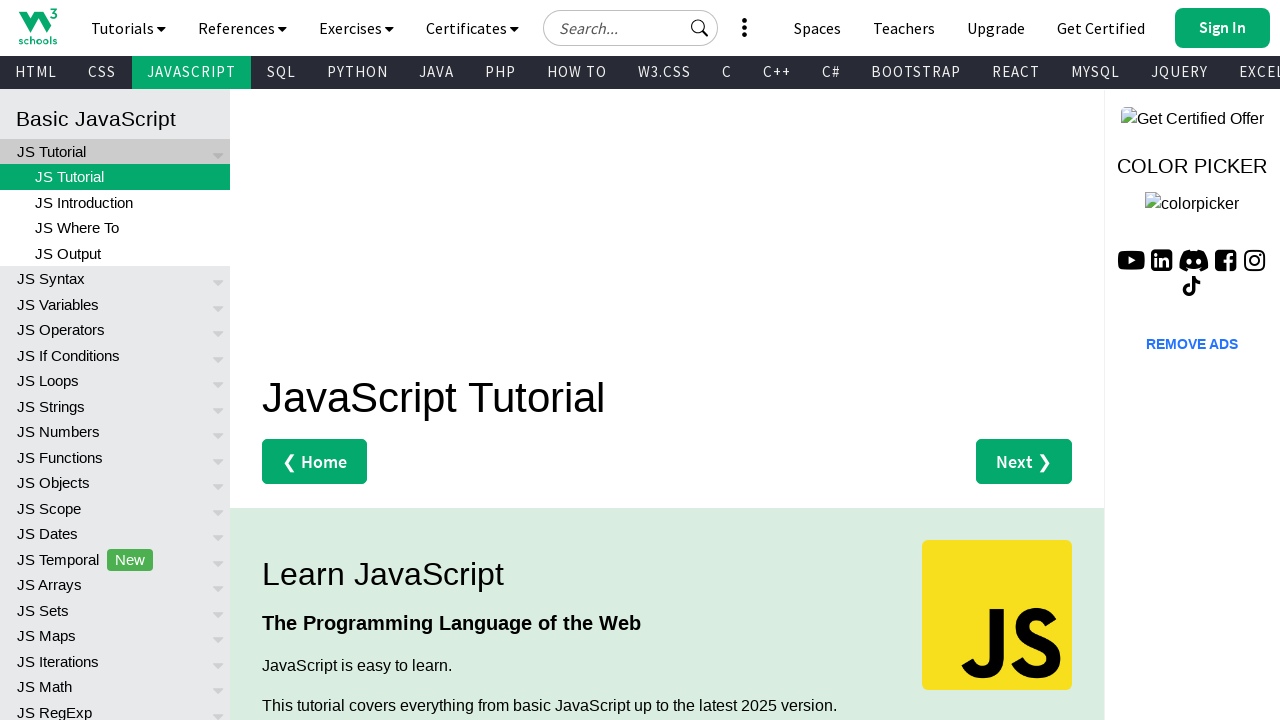

Page loaded successfully (domcontentloaded)
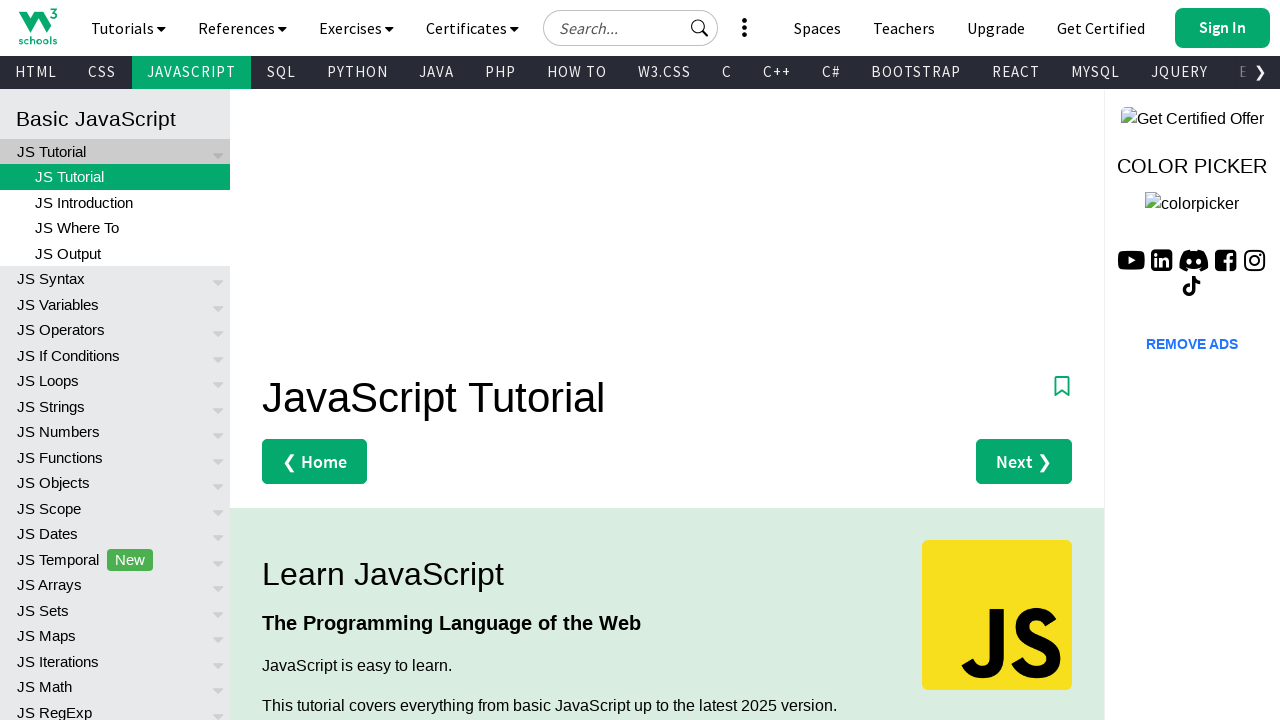

Navigated back to W3Schools homepage for next link test
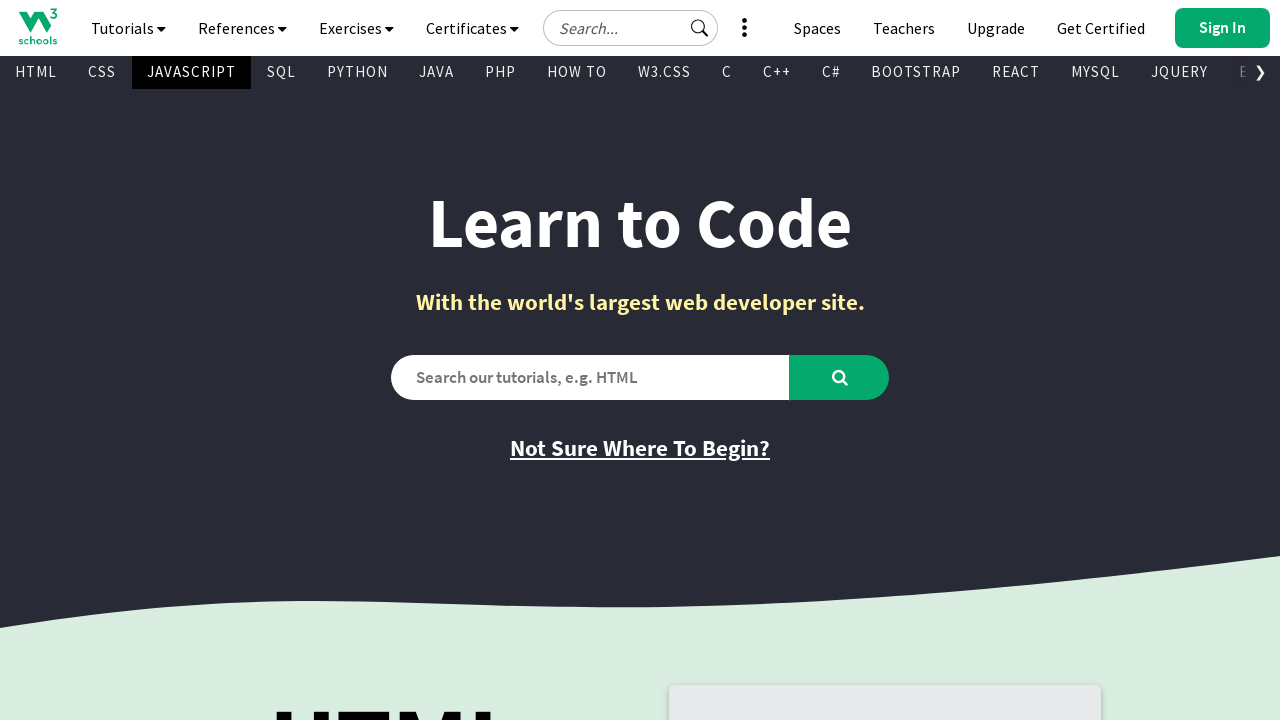

Clicked navigation link at xpath //*[@id='subtopnav']/a[4] at (282, 72) on xpath=//*[@id='subtopnav']/a[4]
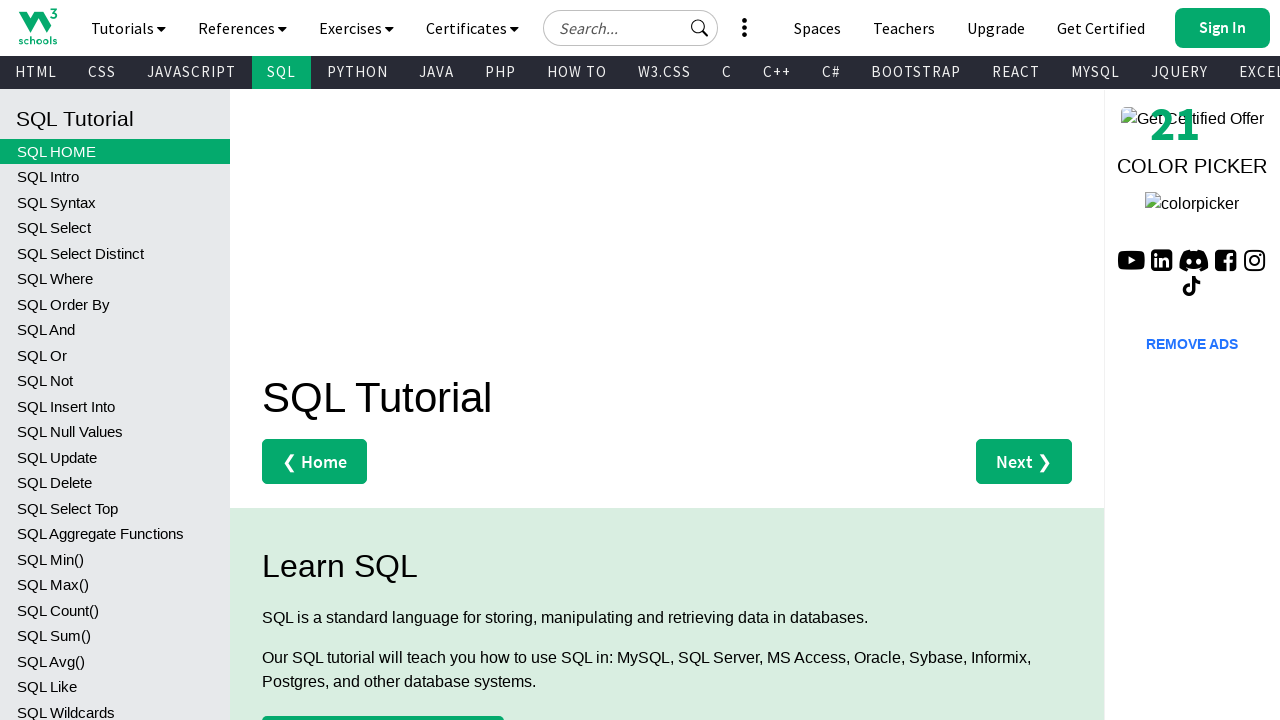

Page loaded successfully (domcontentloaded)
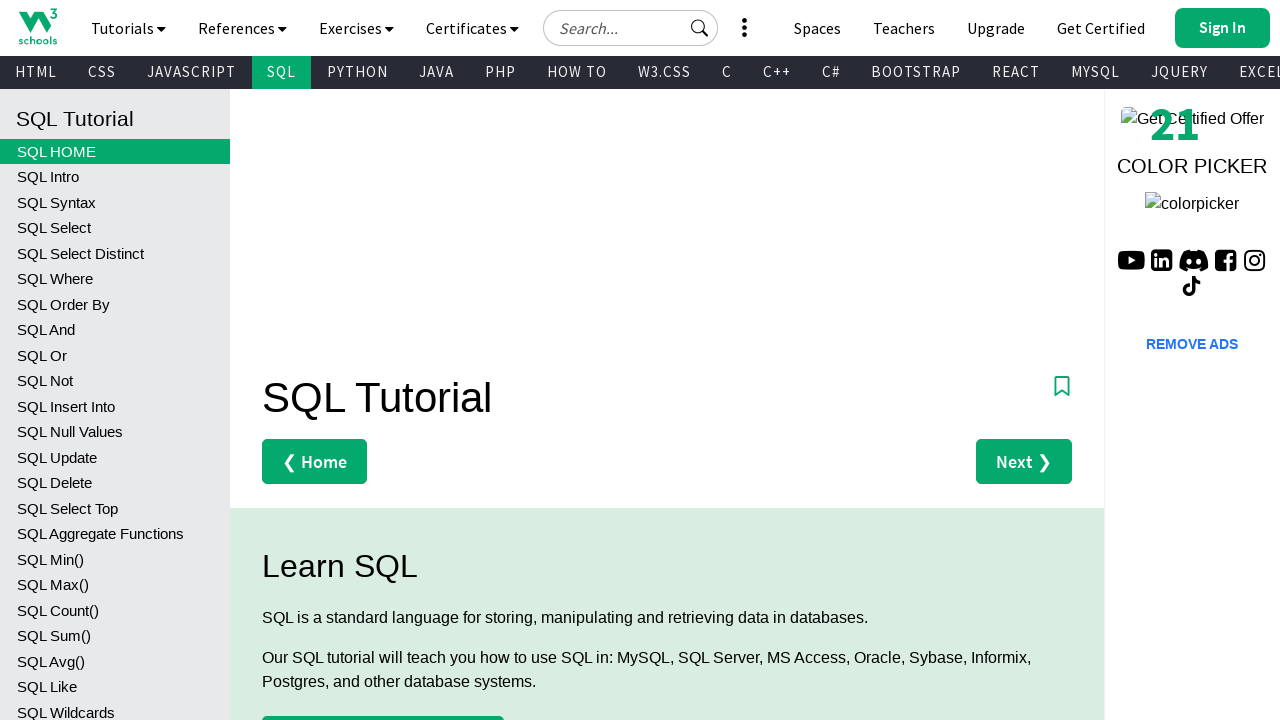

Navigated back to W3Schools homepage for next link test
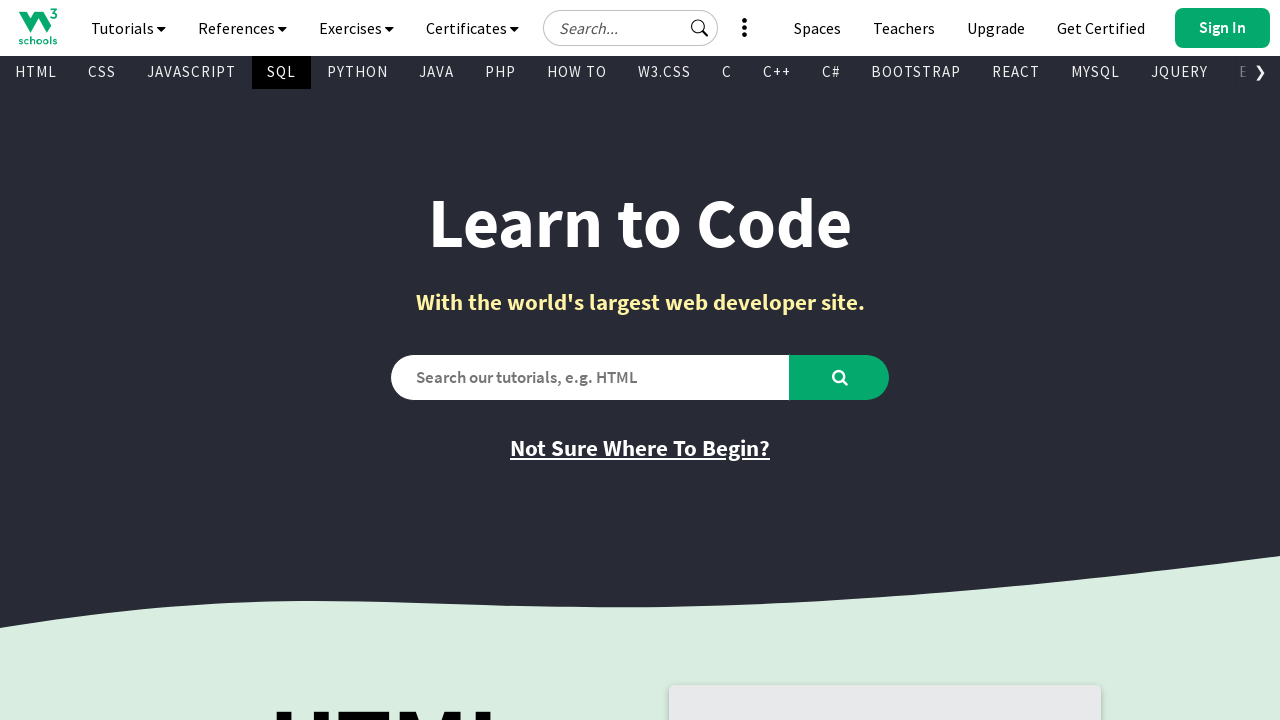

Clicked navigation link at xpath //*[@id='subtopnav']/a[5] at (358, 72) on xpath=//*[@id='subtopnav']/a[5]
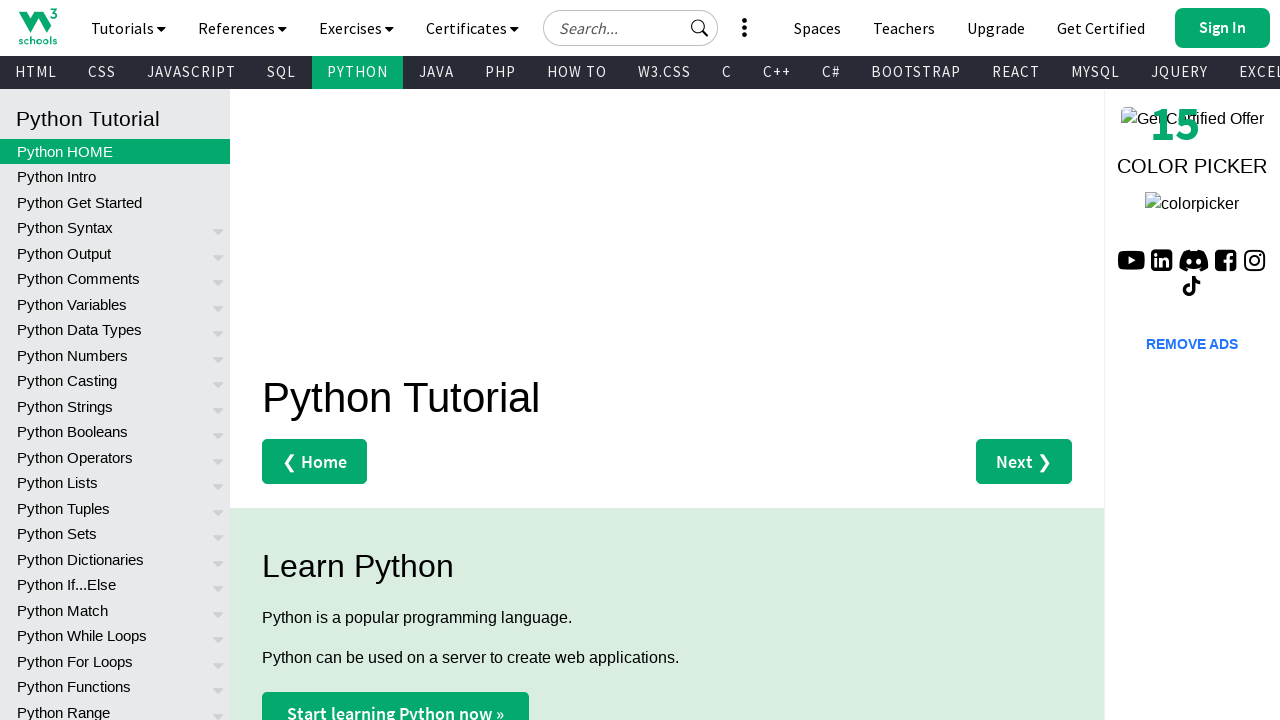

Page loaded successfully (domcontentloaded)
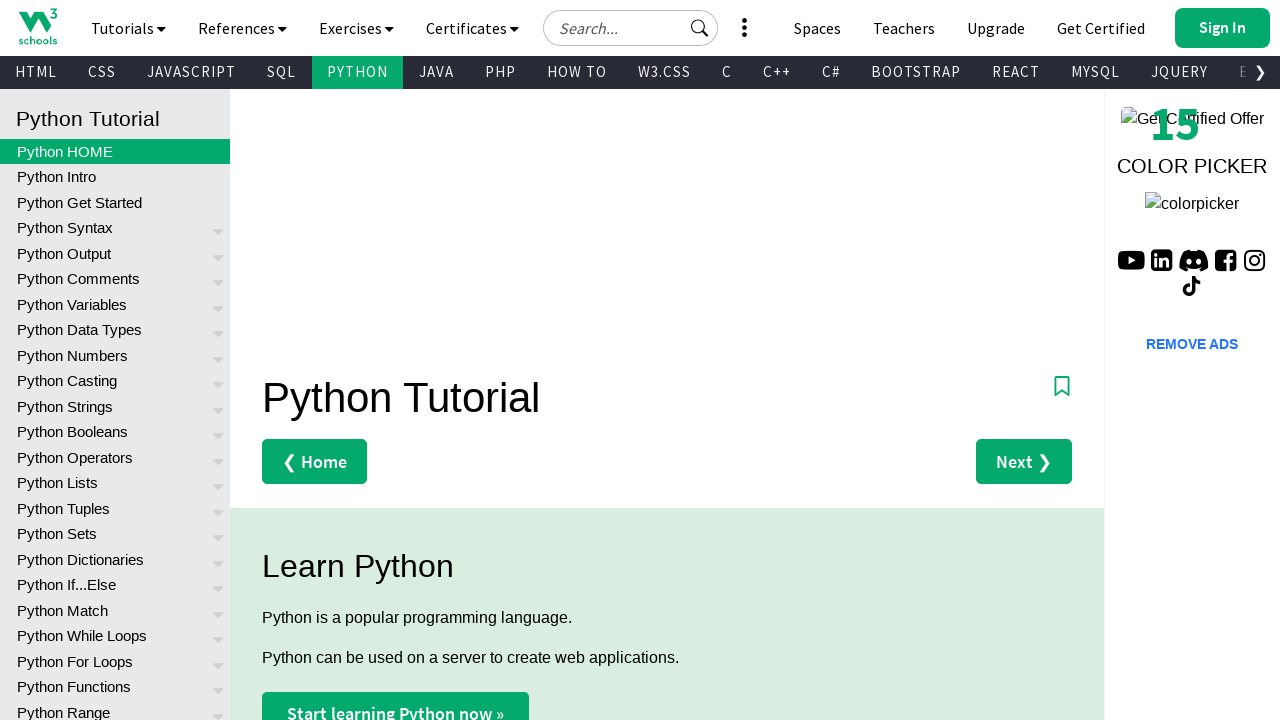

Navigated back to W3Schools homepage for next link test
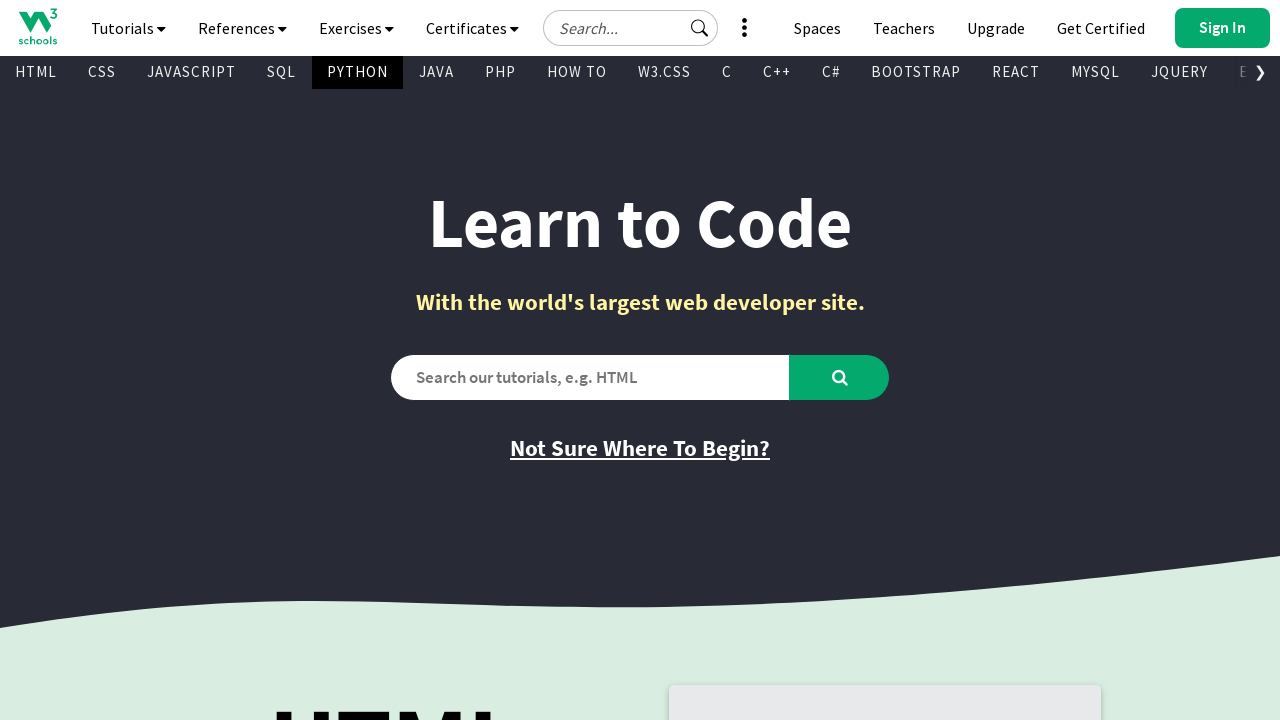

Clicked navigation link at xpath //*[@id='subtopnav']/a[6] at (436, 72) on xpath=//*[@id='subtopnav']/a[6]
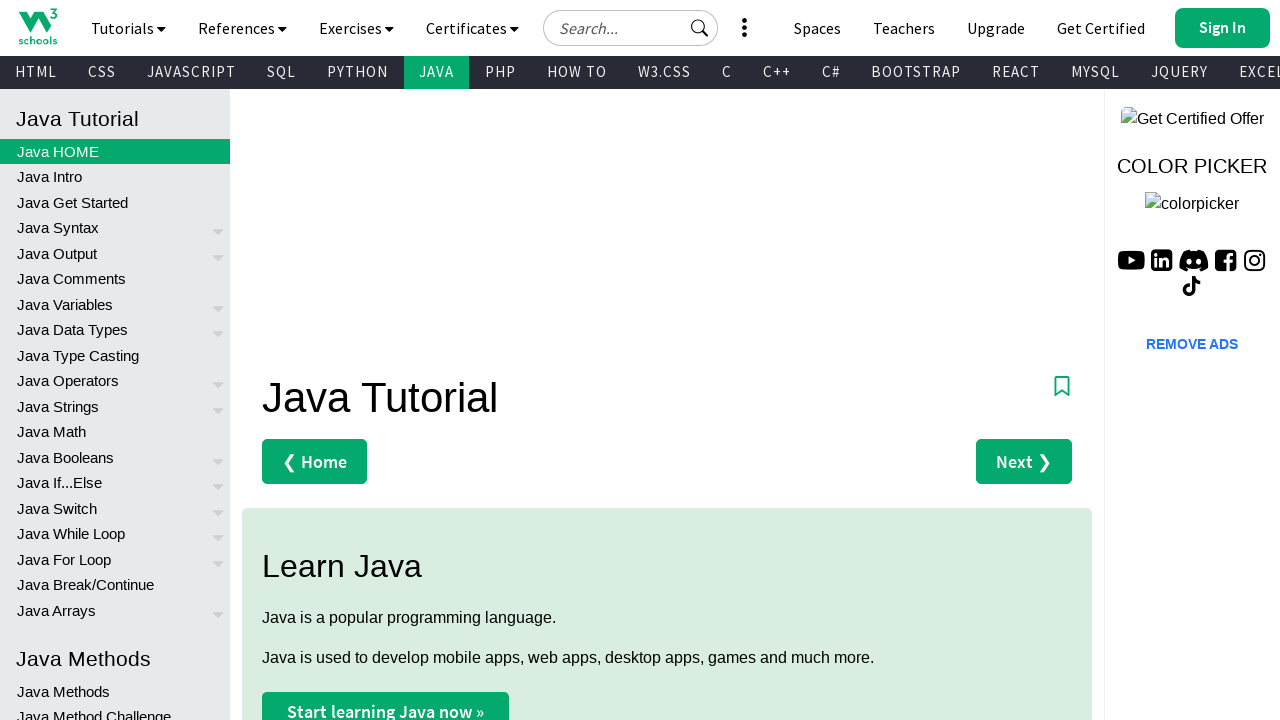

Page loaded successfully (domcontentloaded)
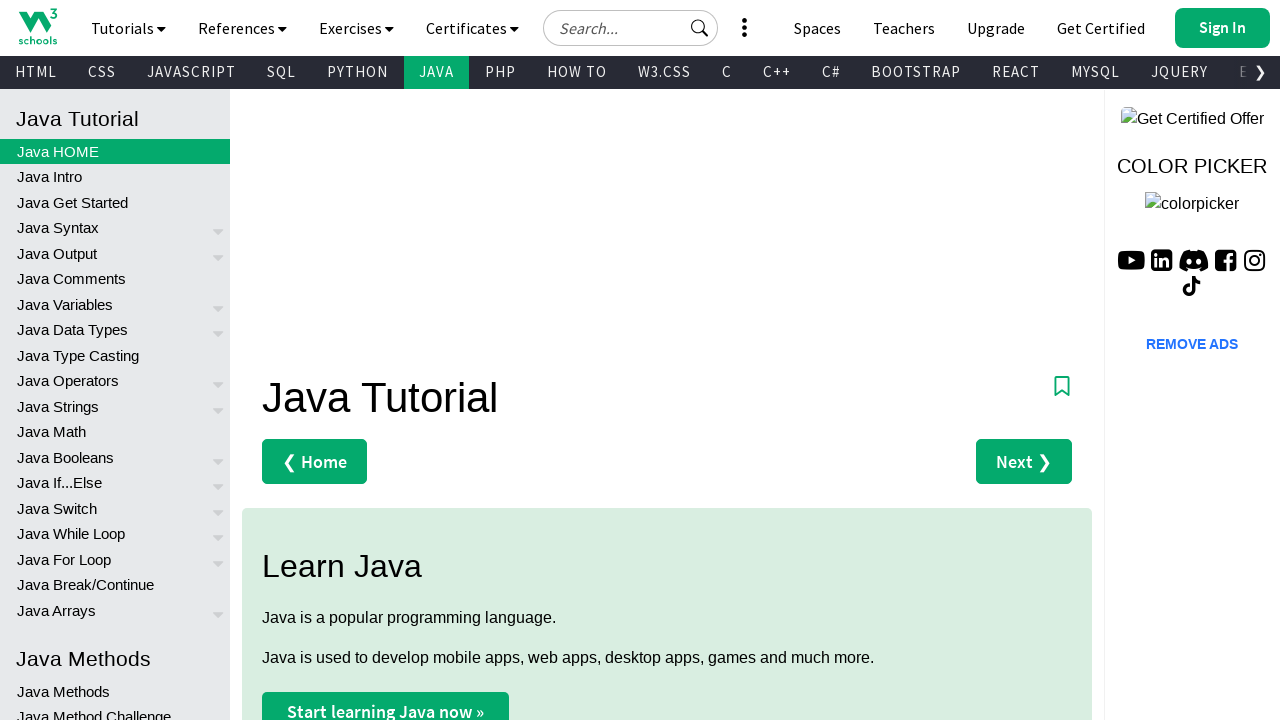

Navigated back to W3Schools homepage for next link test
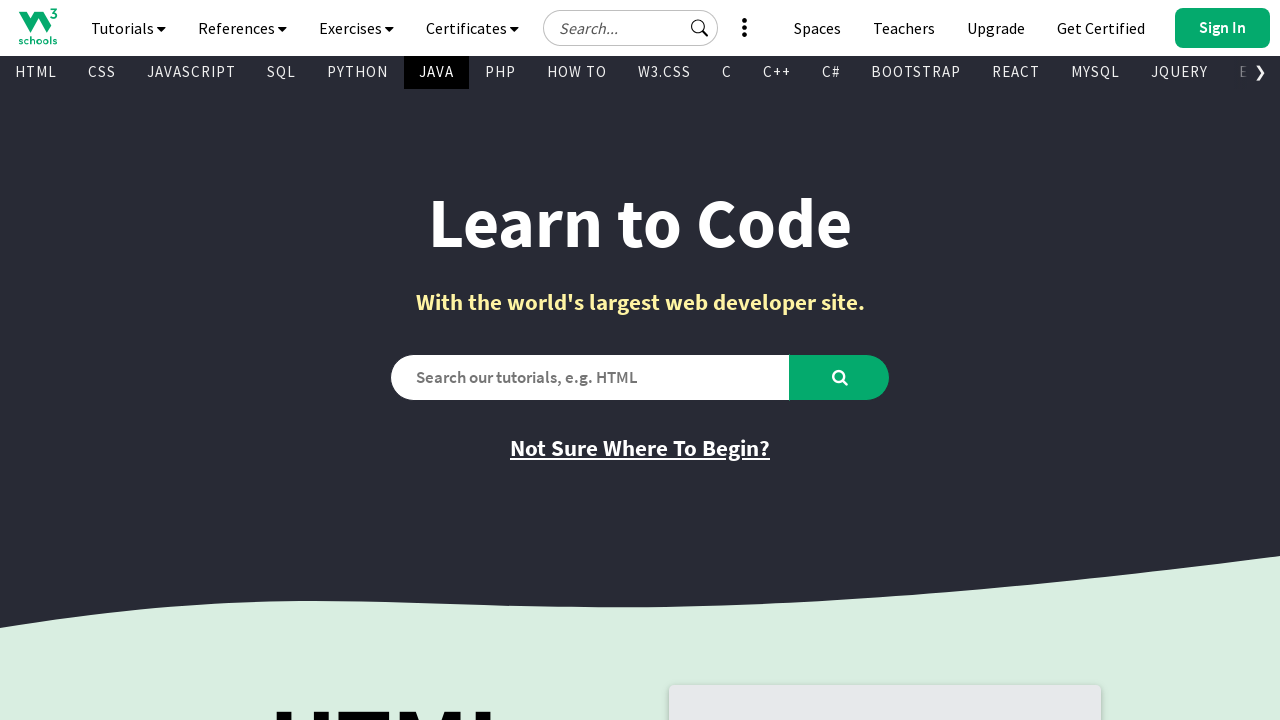

Clicked navigation link at xpath //*[@id='subtopnav']/a[7] at (500, 72) on xpath=//*[@id='subtopnav']/a[7]
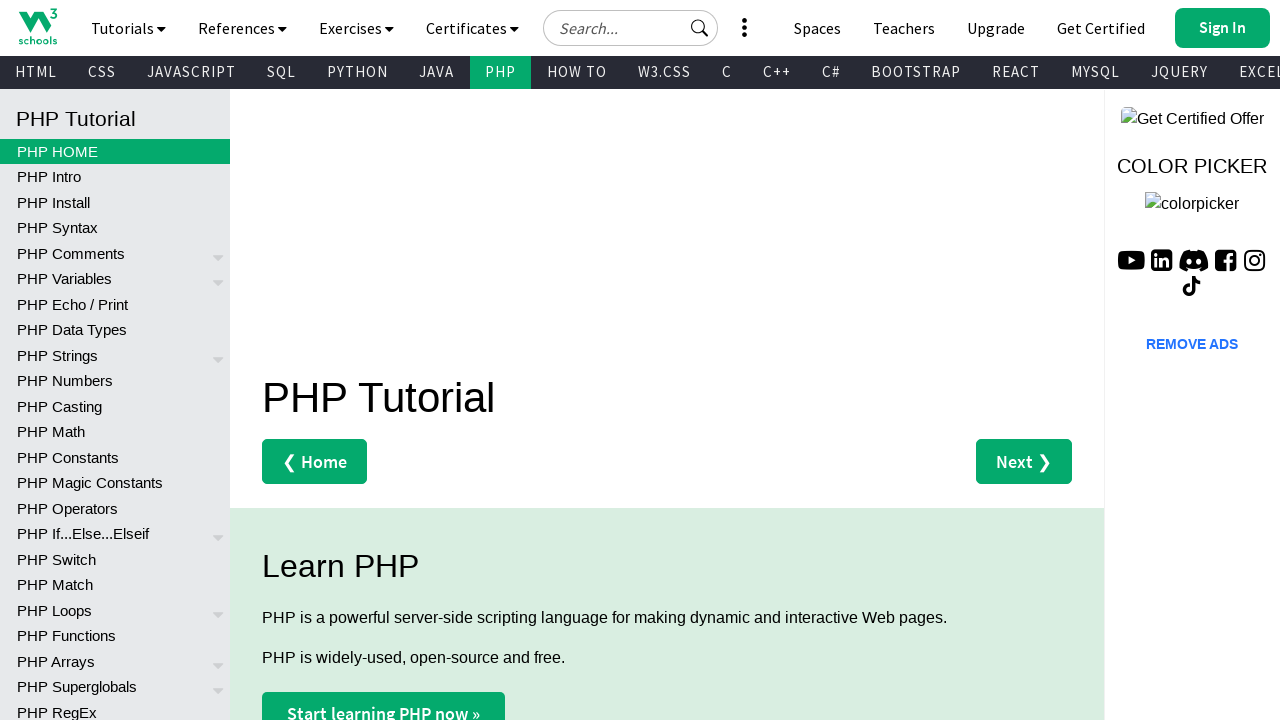

Page loaded successfully (domcontentloaded)
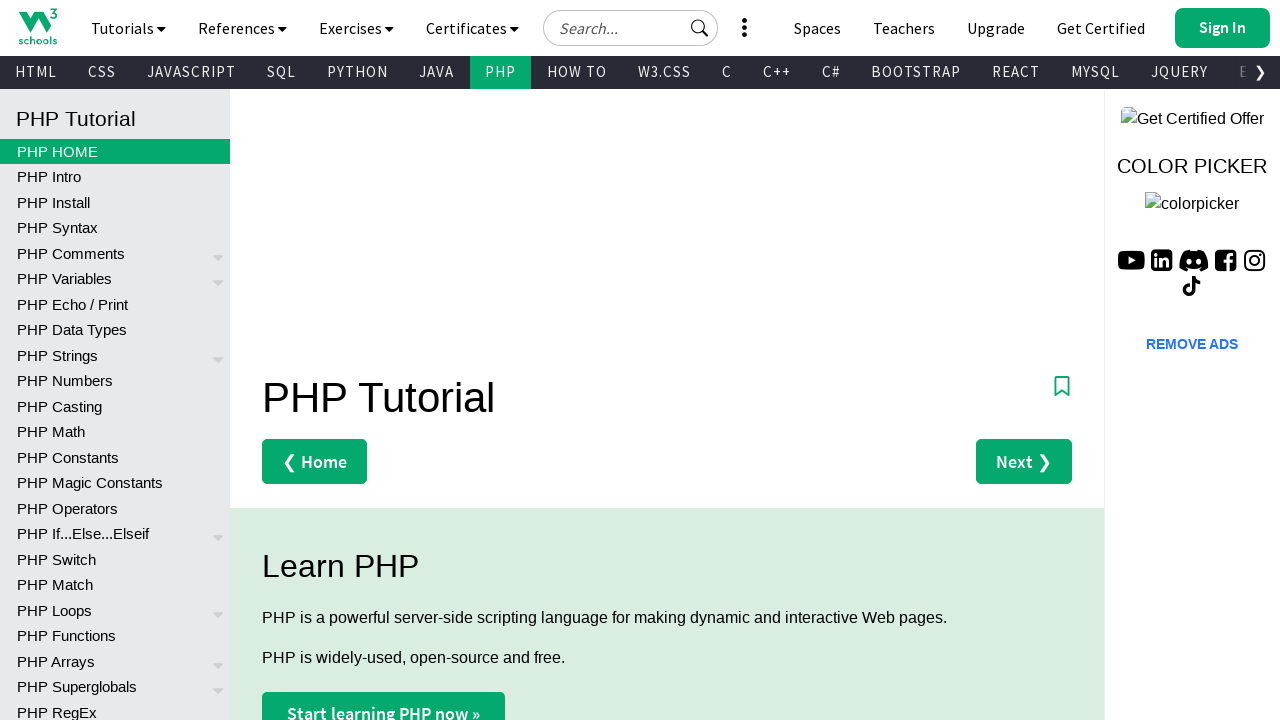

Navigated back to W3Schools homepage for next link test
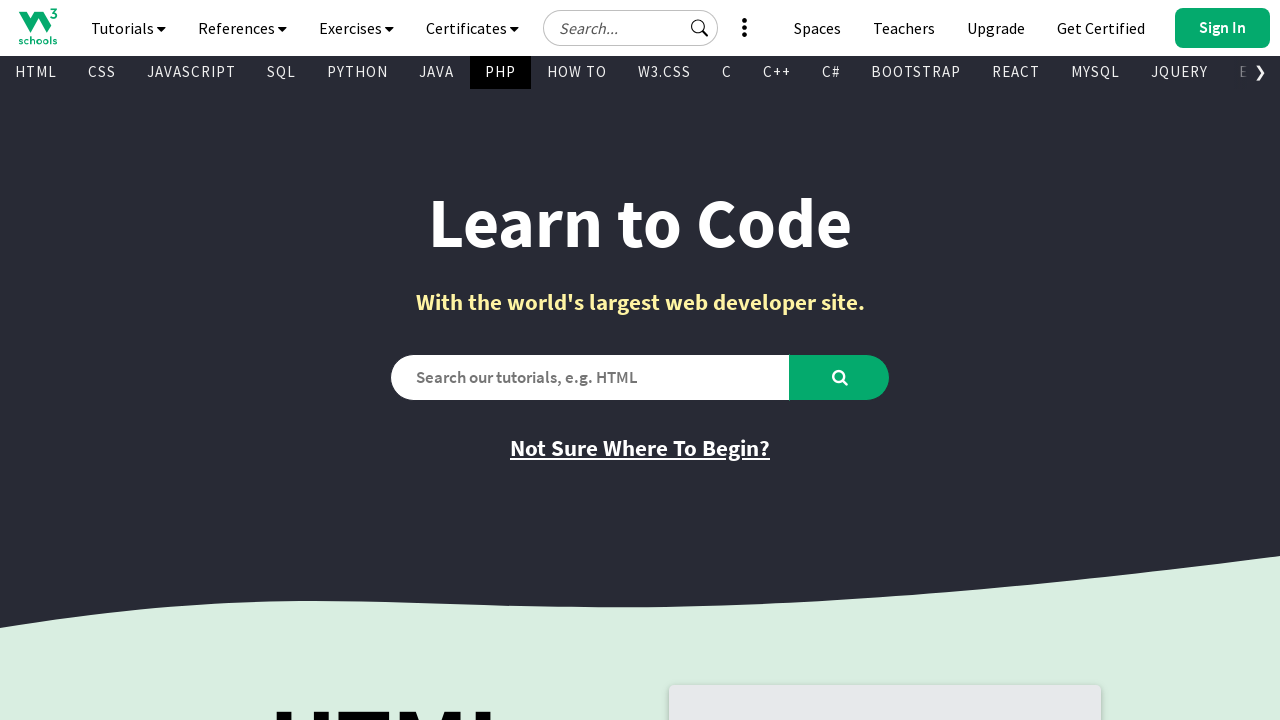

Clicked navigation link at xpath //*[@id='subtopnav']/a[8] at (577, 72) on xpath=//*[@id='subtopnav']/a[8]
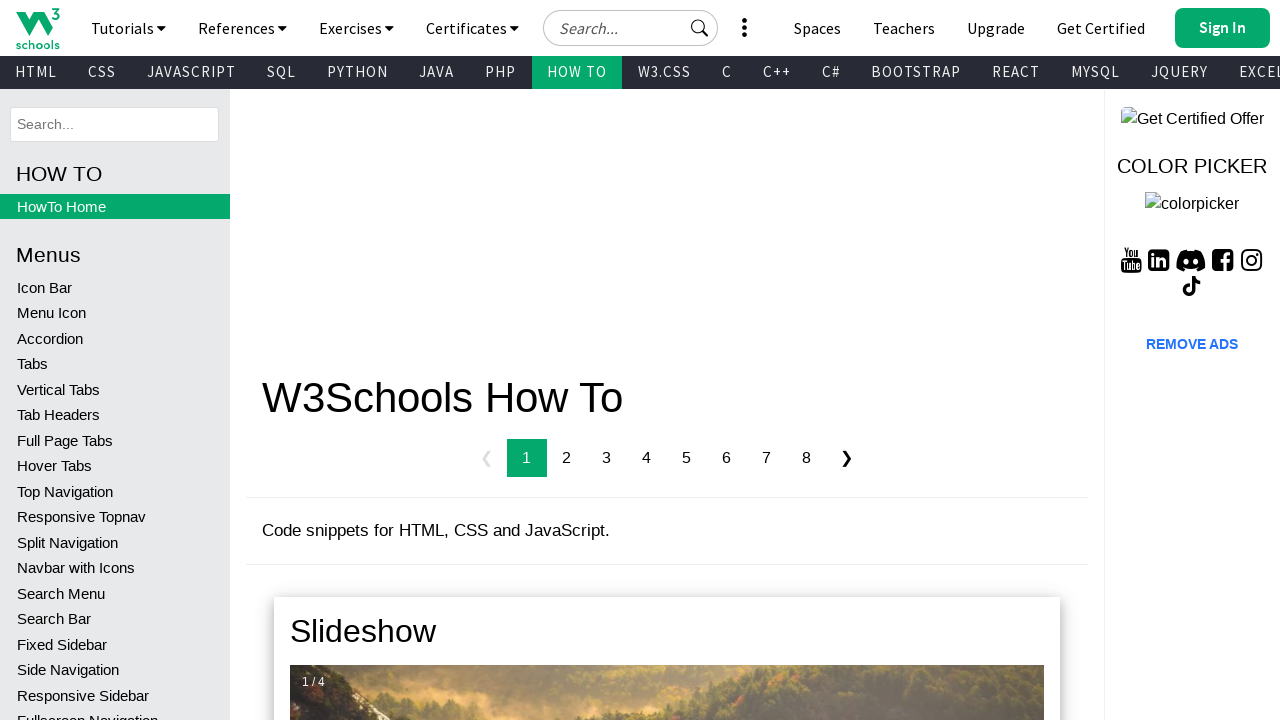

Page loaded successfully (domcontentloaded)
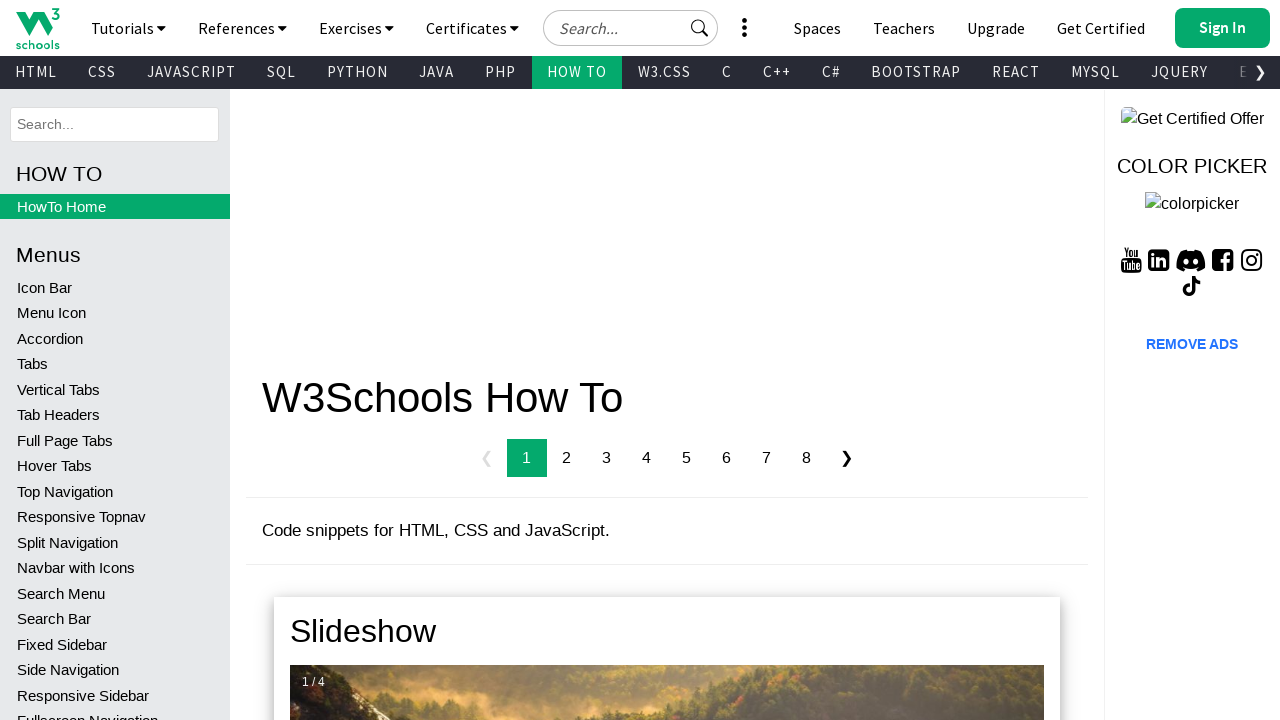

Navigated back to W3Schools homepage for next link test
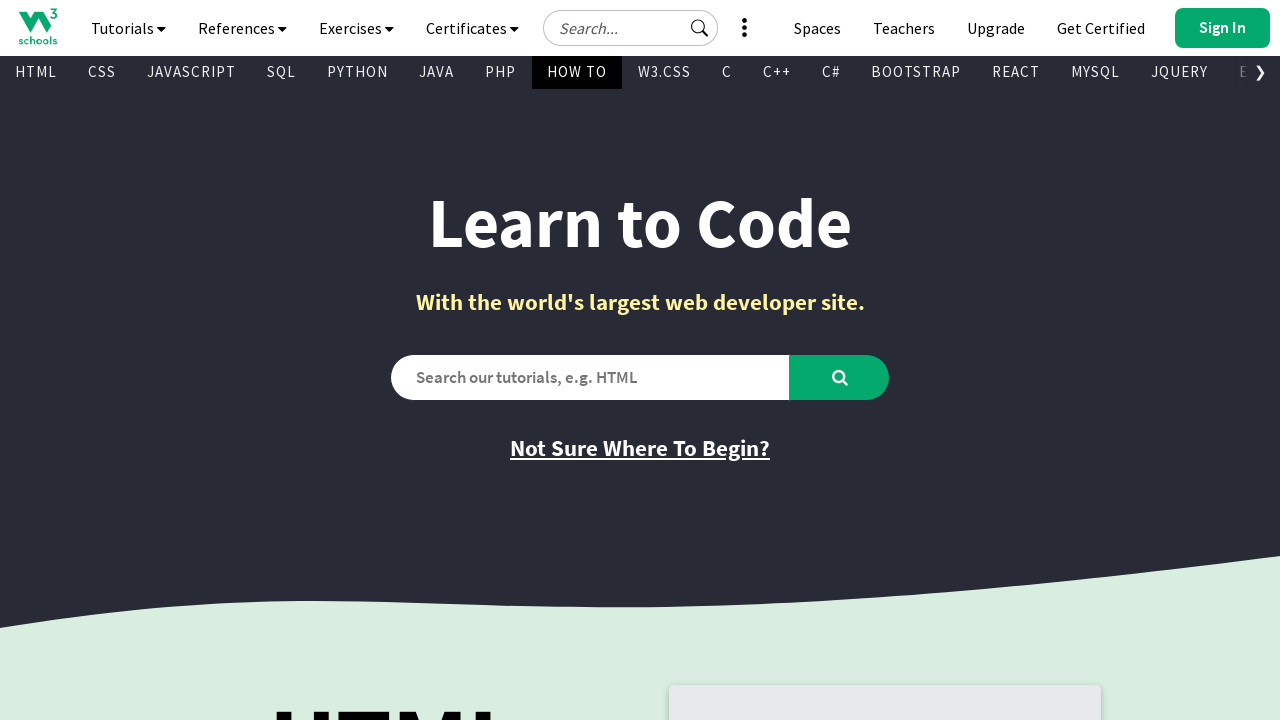

Clicked navigation link at xpath //*[@id='subtopnav']/a[9] at (664, 72) on xpath=//*[@id='subtopnav']/a[9]
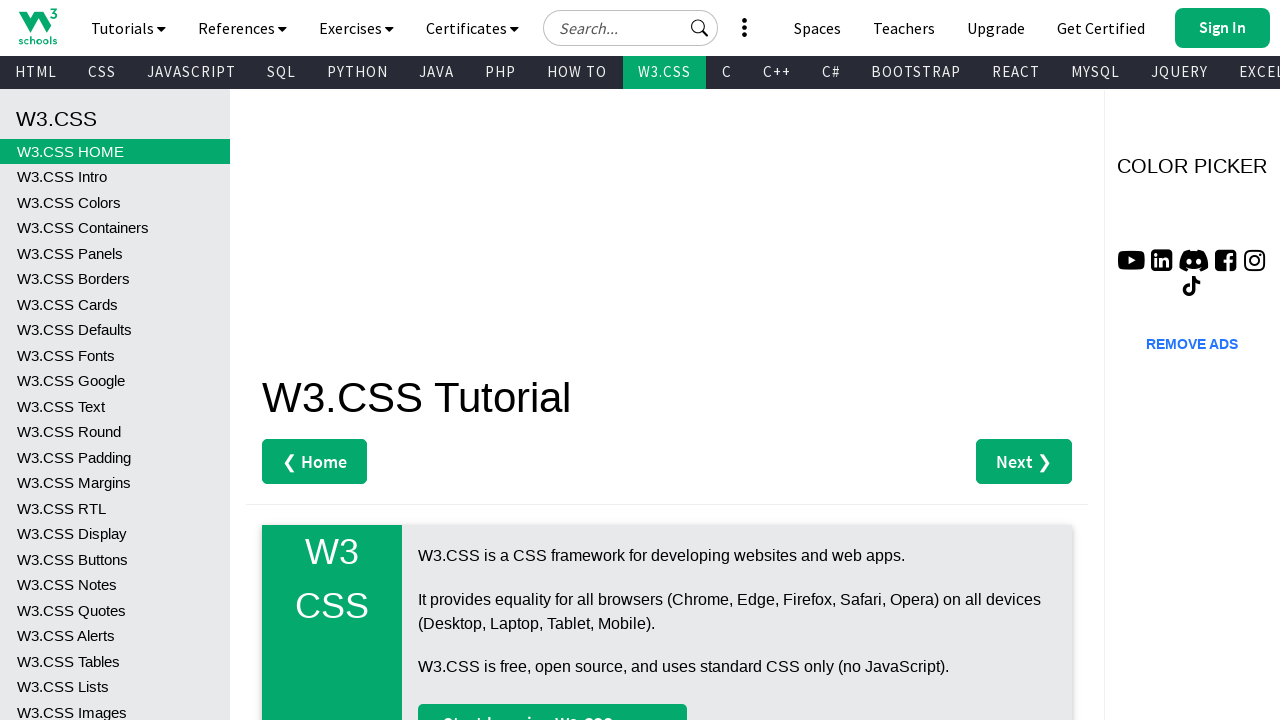

Page loaded successfully (domcontentloaded)
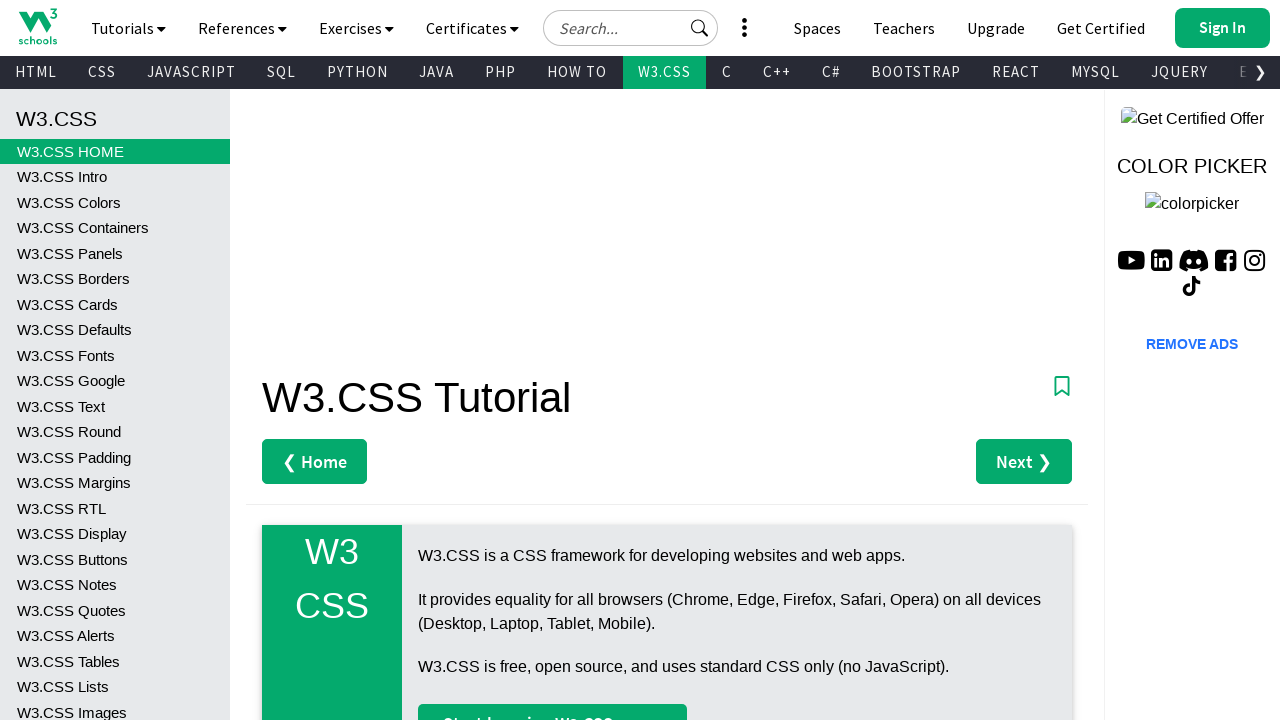

Navigated back to W3Schools homepage for next link test
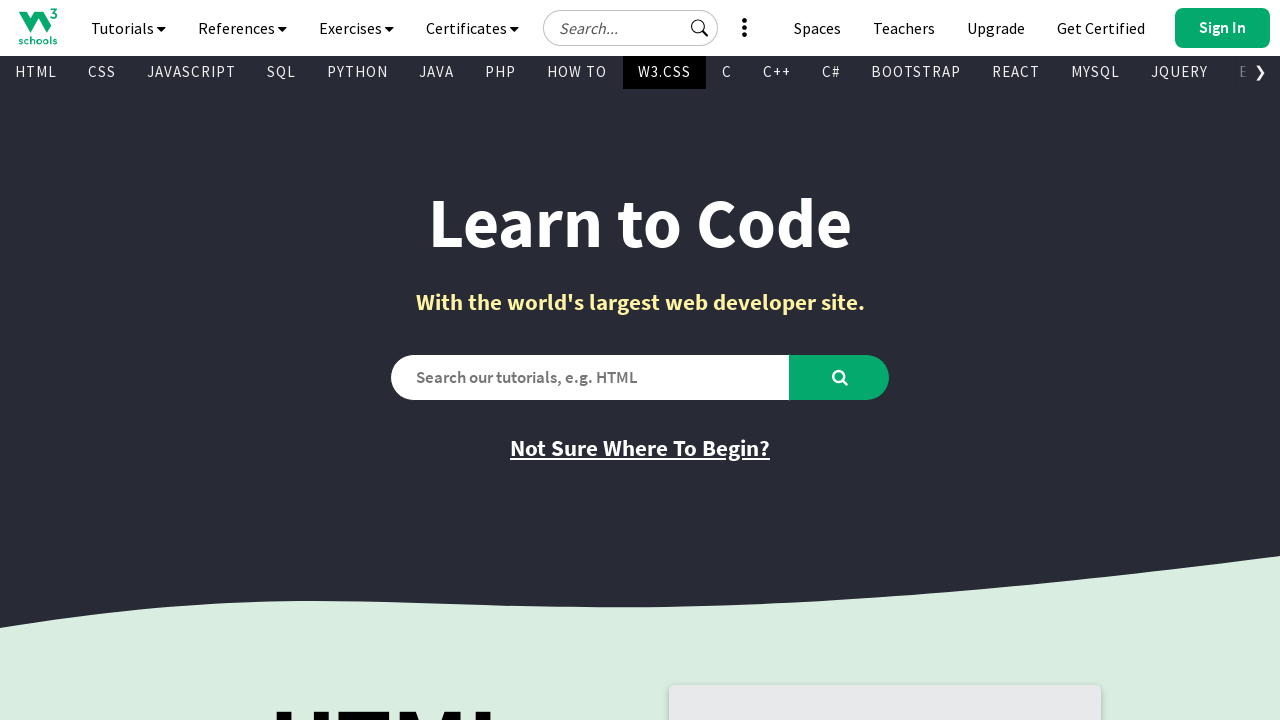

Clicked navigation link at xpath //*[@id='subtopnav']/a[10] at (727, 72) on xpath=//*[@id='subtopnav']/a[10]
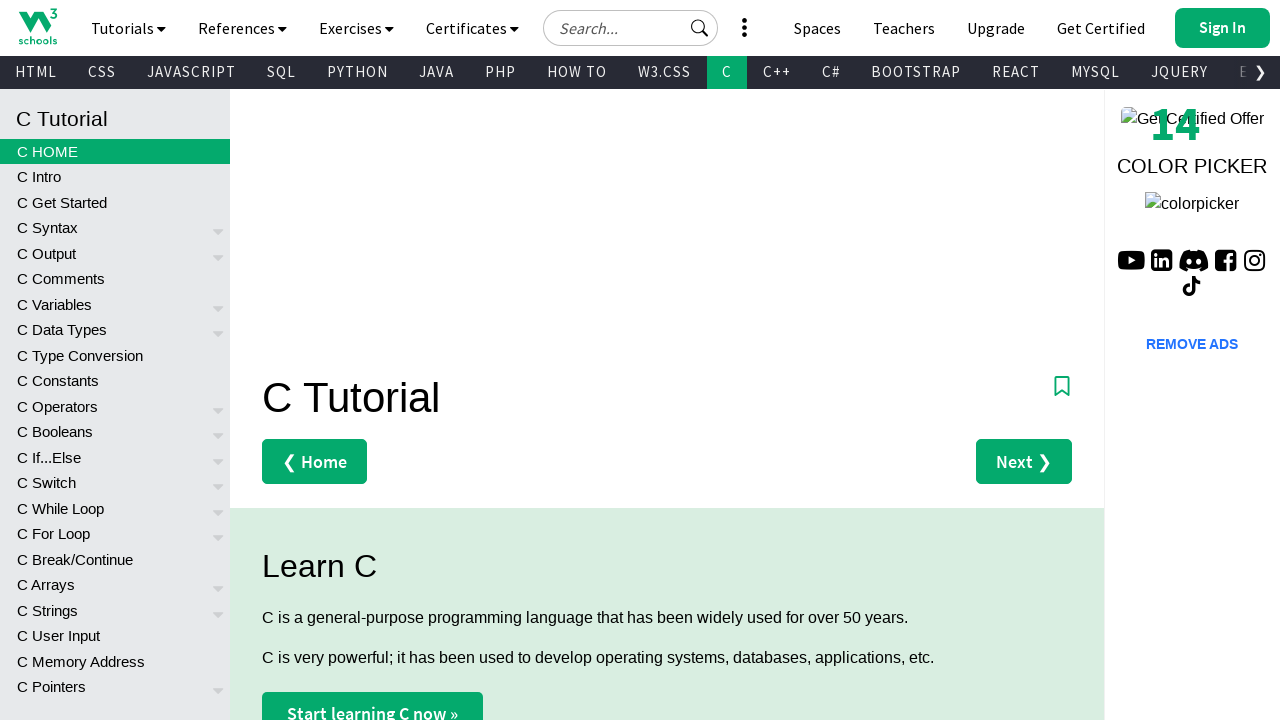

Page loaded successfully (domcontentloaded)
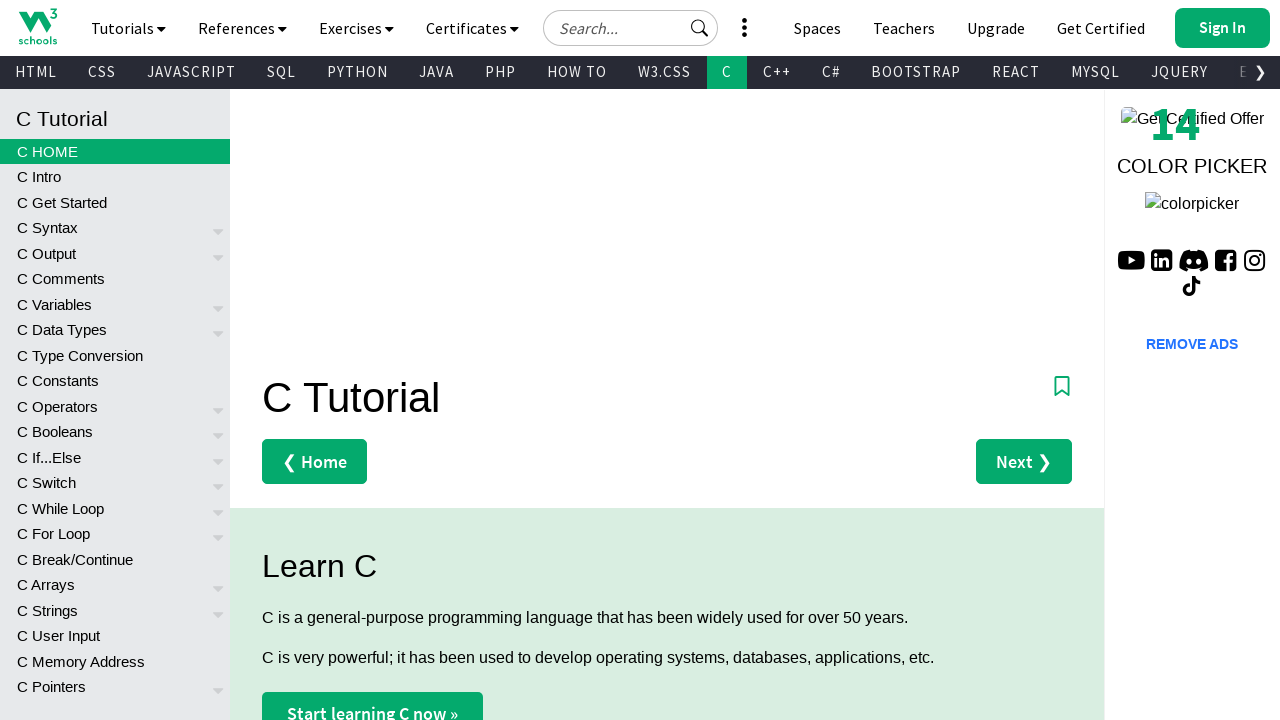

Navigated back to W3Schools homepage for next link test
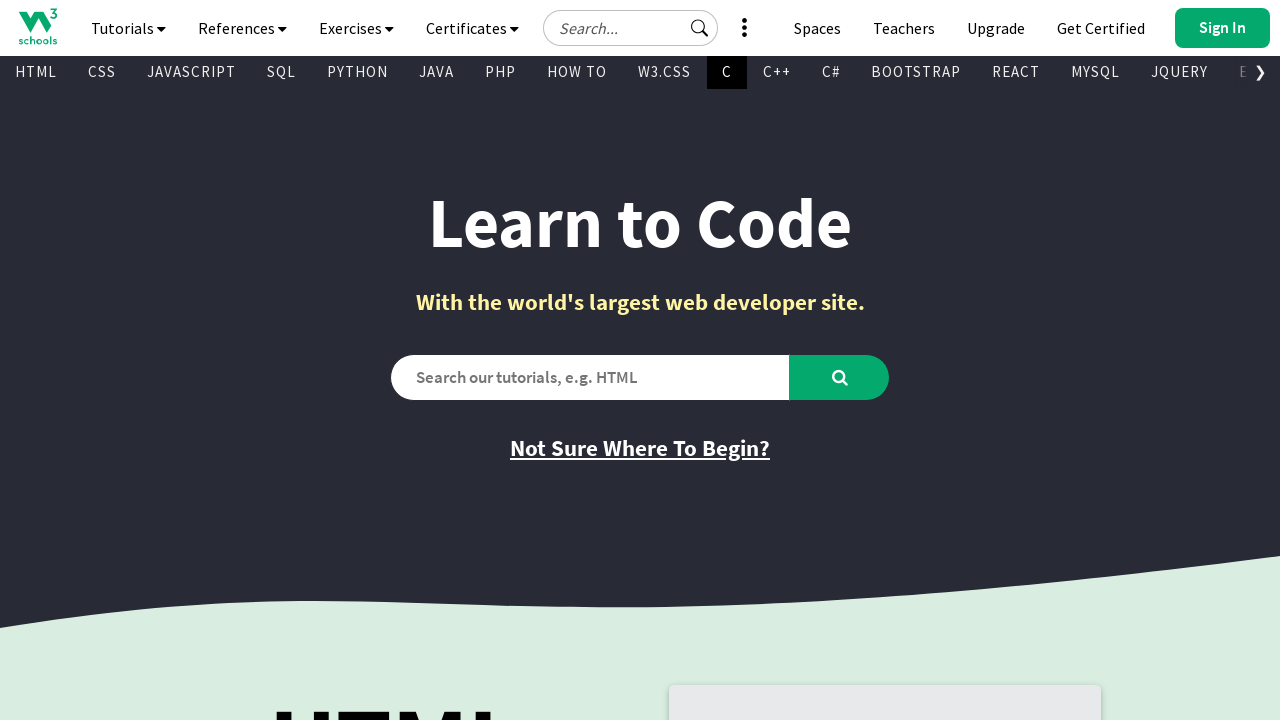

Clicked navigation link at xpath //*[@id='subtopnav']/a[11] at (777, 72) on xpath=//*[@id='subtopnav']/a[11]
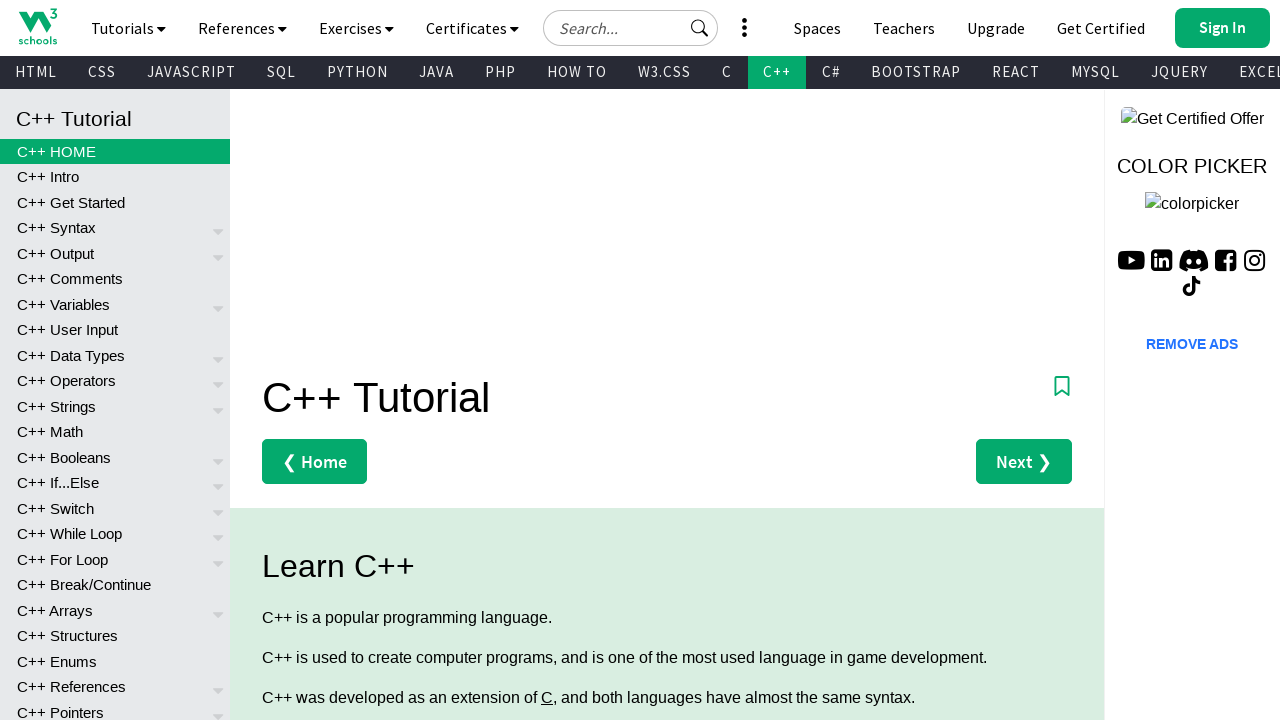

Page loaded successfully (domcontentloaded)
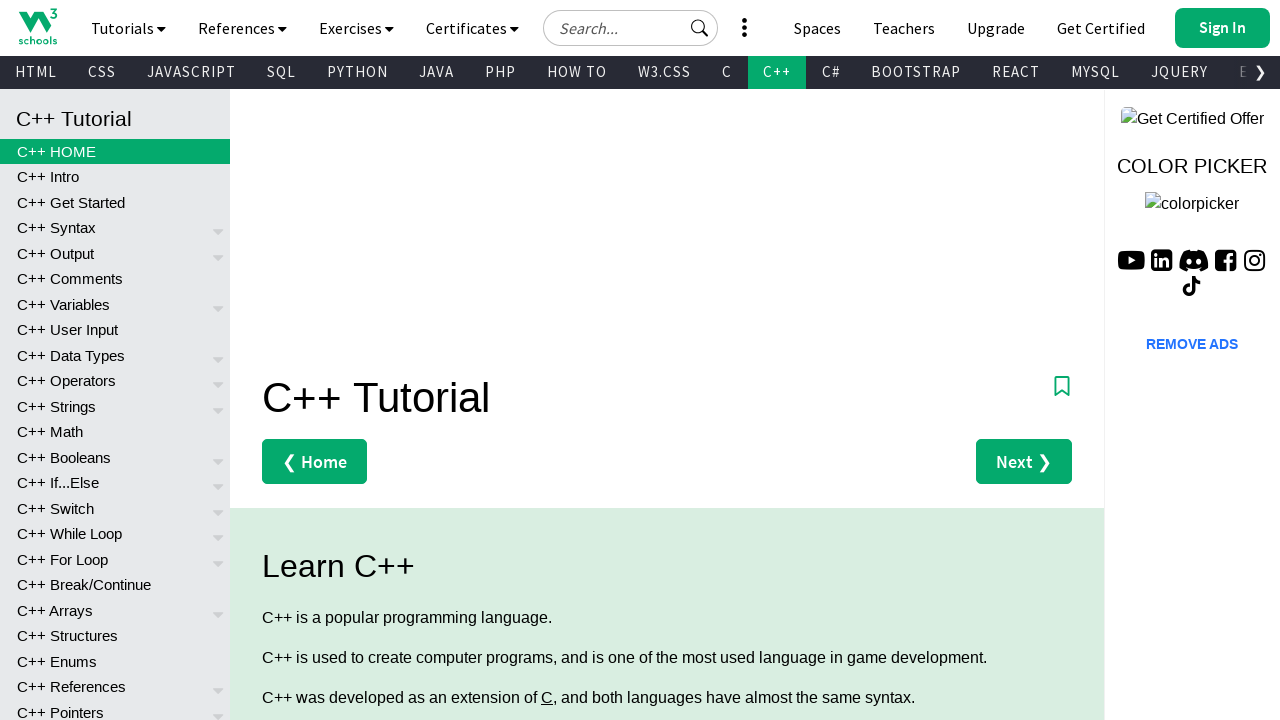

Navigated back to W3Schools homepage for next link test
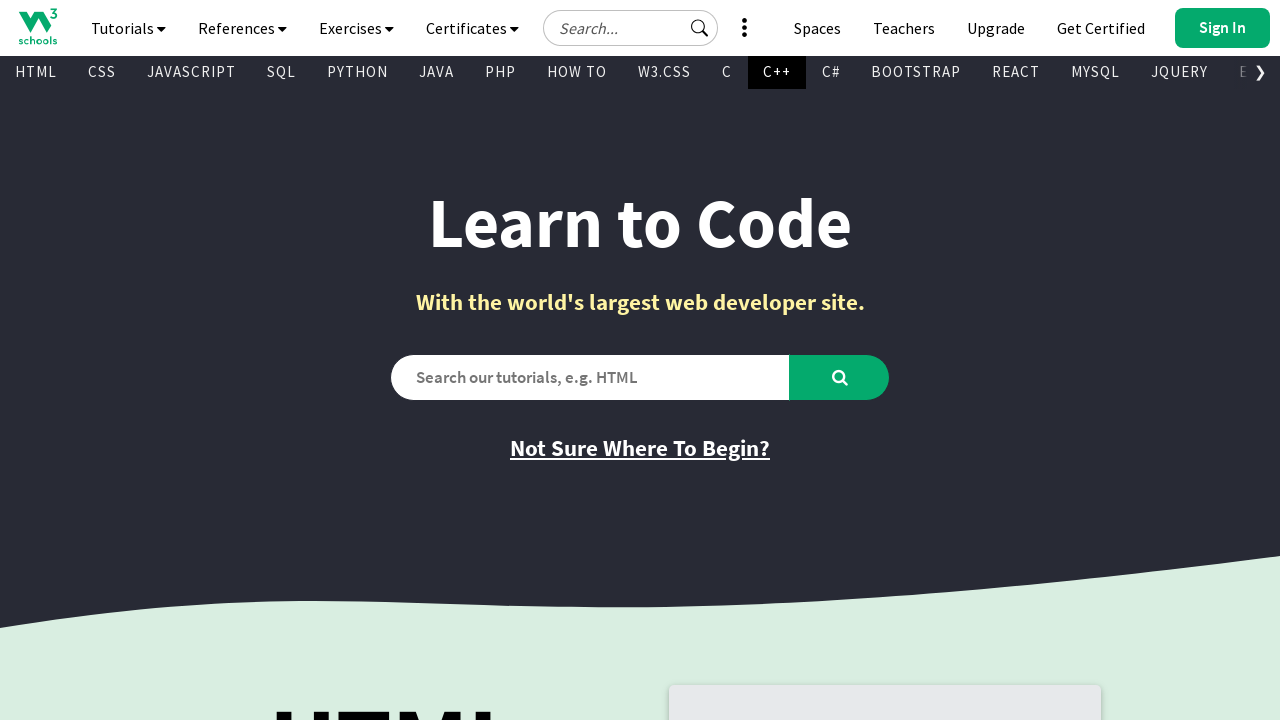

Clicked navigation link at xpath //*[@id='subtopnav']/a[12] at (831, 72) on xpath=//*[@id='subtopnav']/a[12]
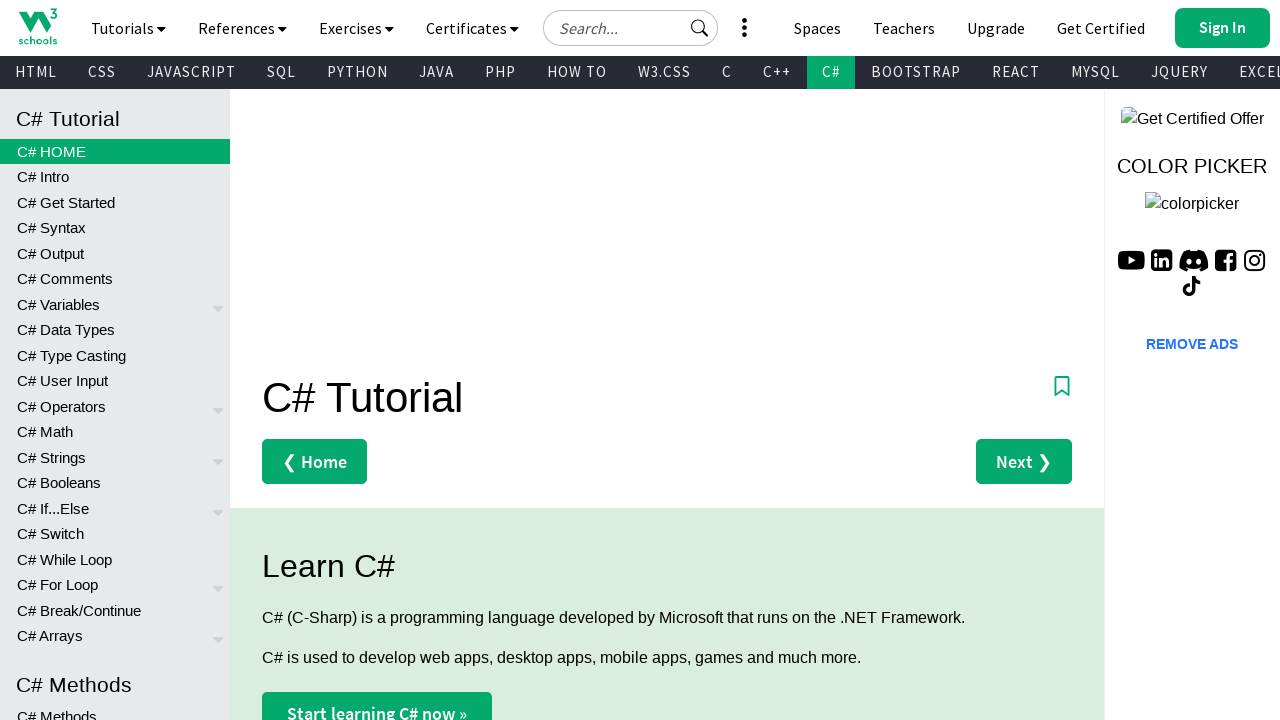

Page loaded successfully (domcontentloaded)
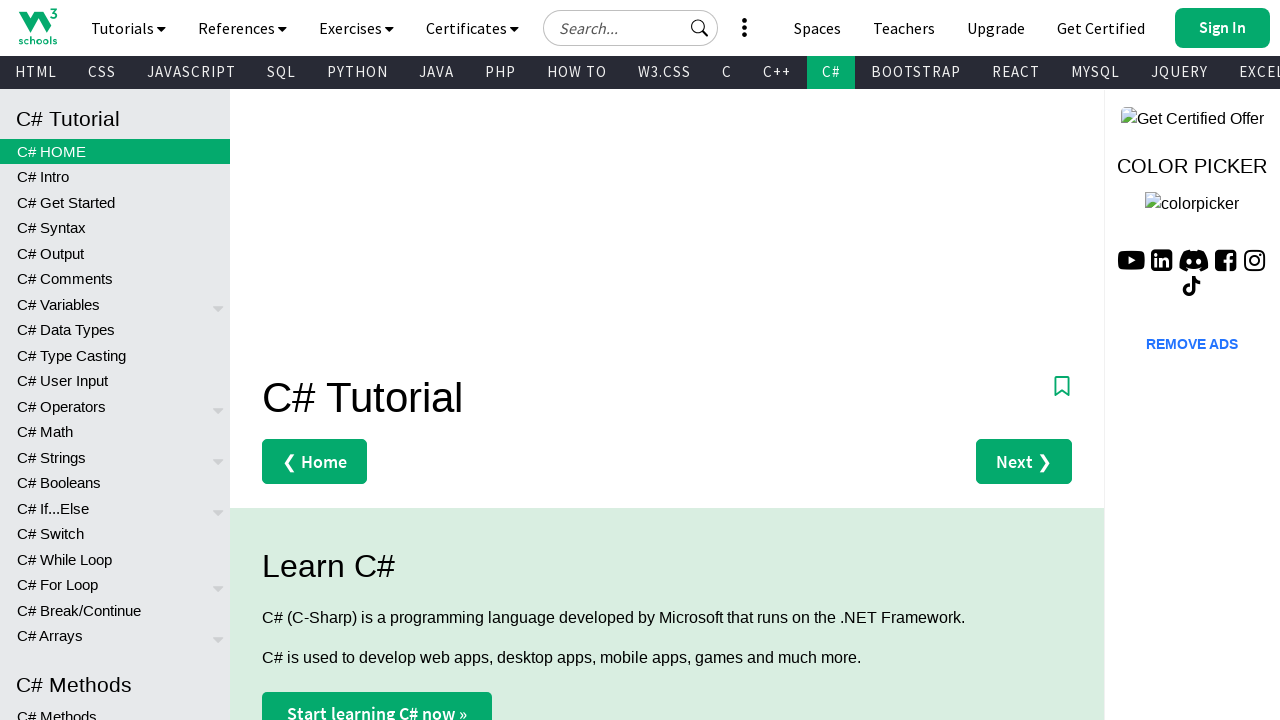

Navigated back to W3Schools homepage for next link test
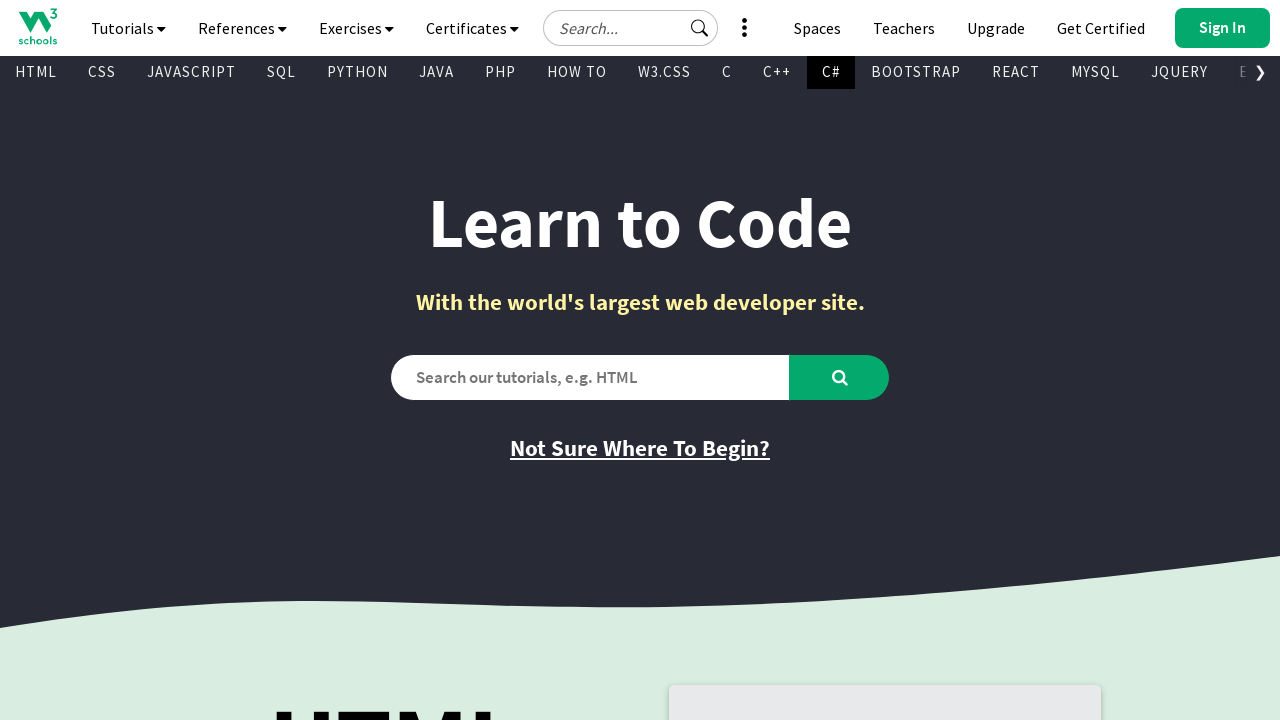

Clicked navigation link at xpath //*[@id='subtopnav']/a[13] at (916, 72) on xpath=//*[@id='subtopnav']/a[13]
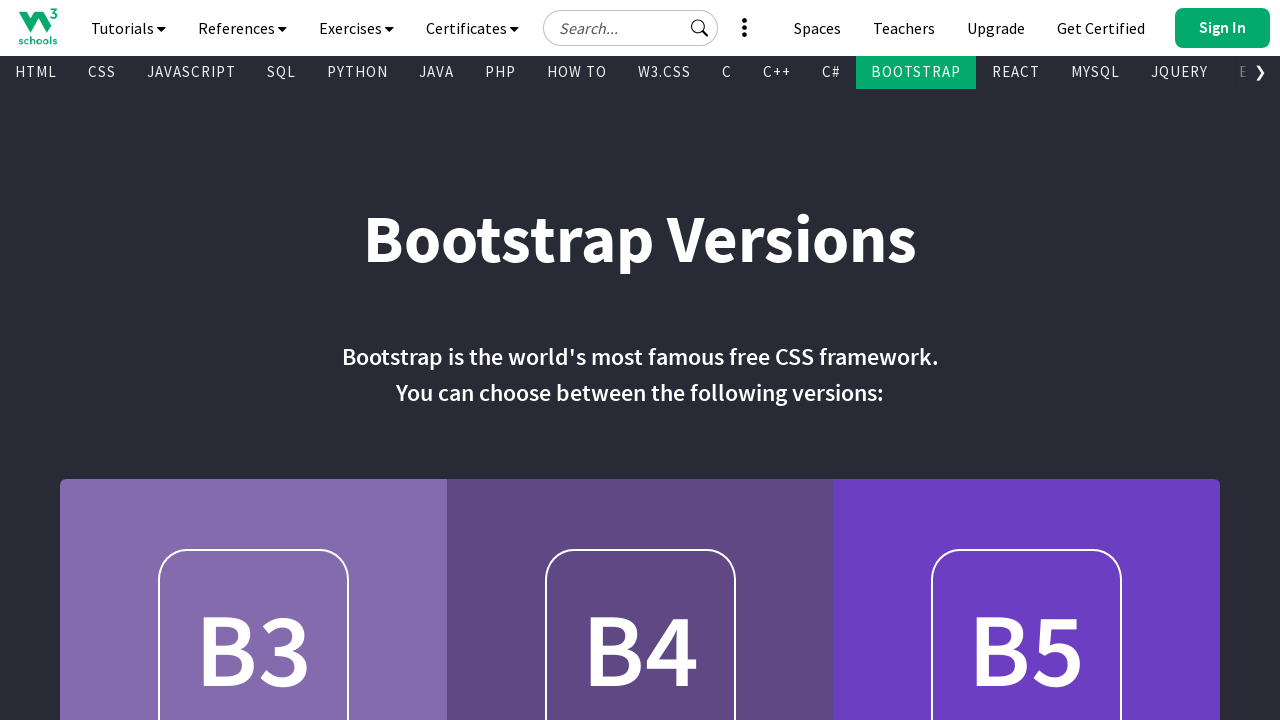

Page loaded successfully (domcontentloaded)
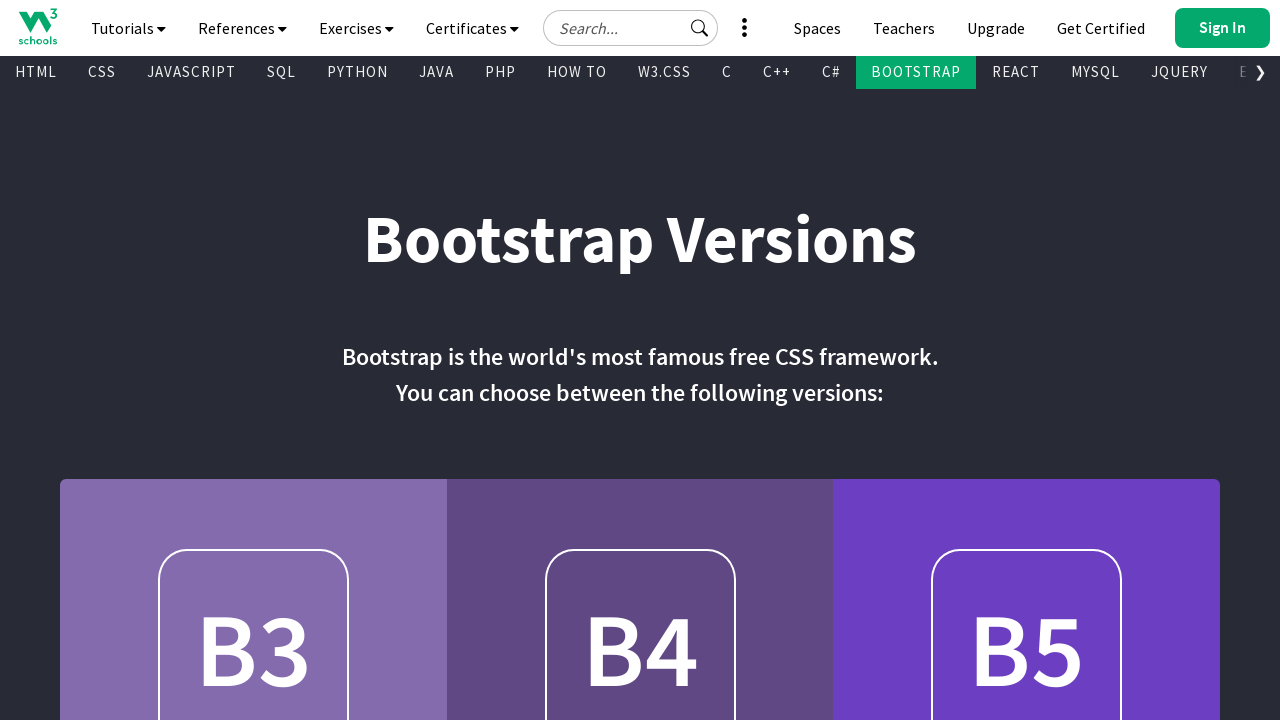

Navigated back to W3Schools homepage for next link test
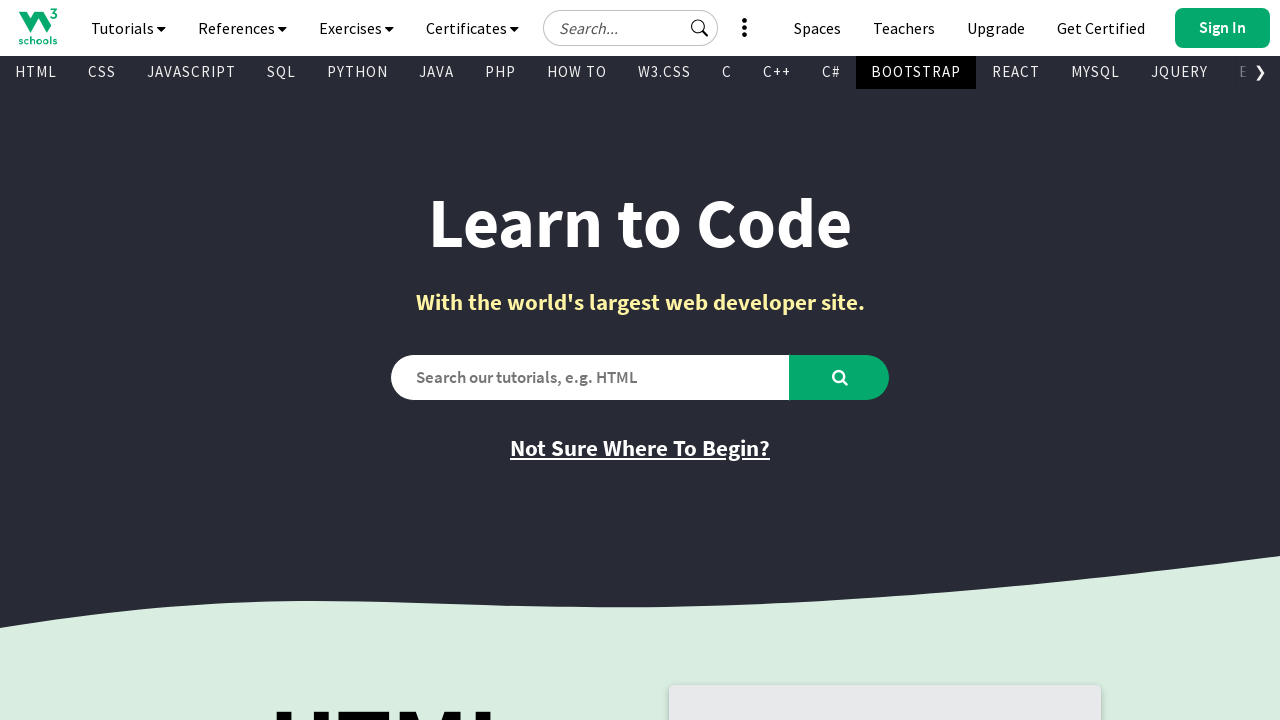

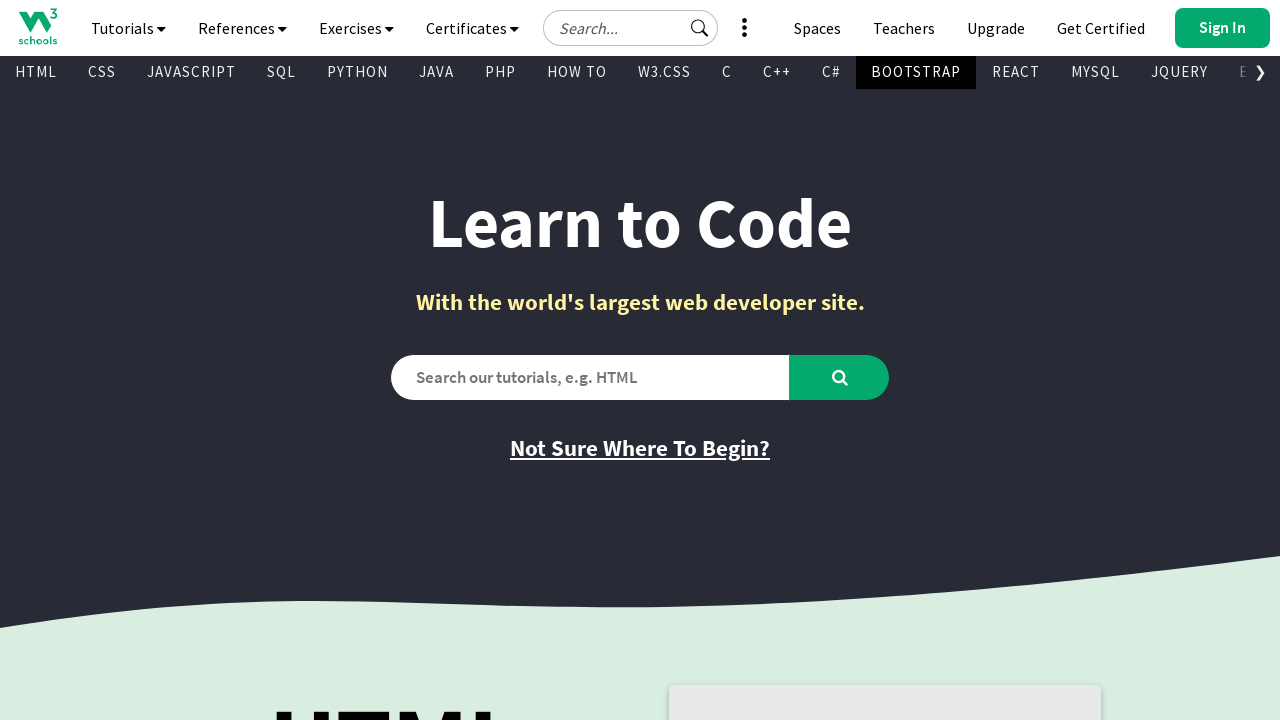